Tests e-commerce functionality by searching for specific products (Tomato, Beans, Brinjal, Carrot) and adding them to the shopping cart

Starting URL: https://rahulshettyacademy.com/seleniumPractise/#/

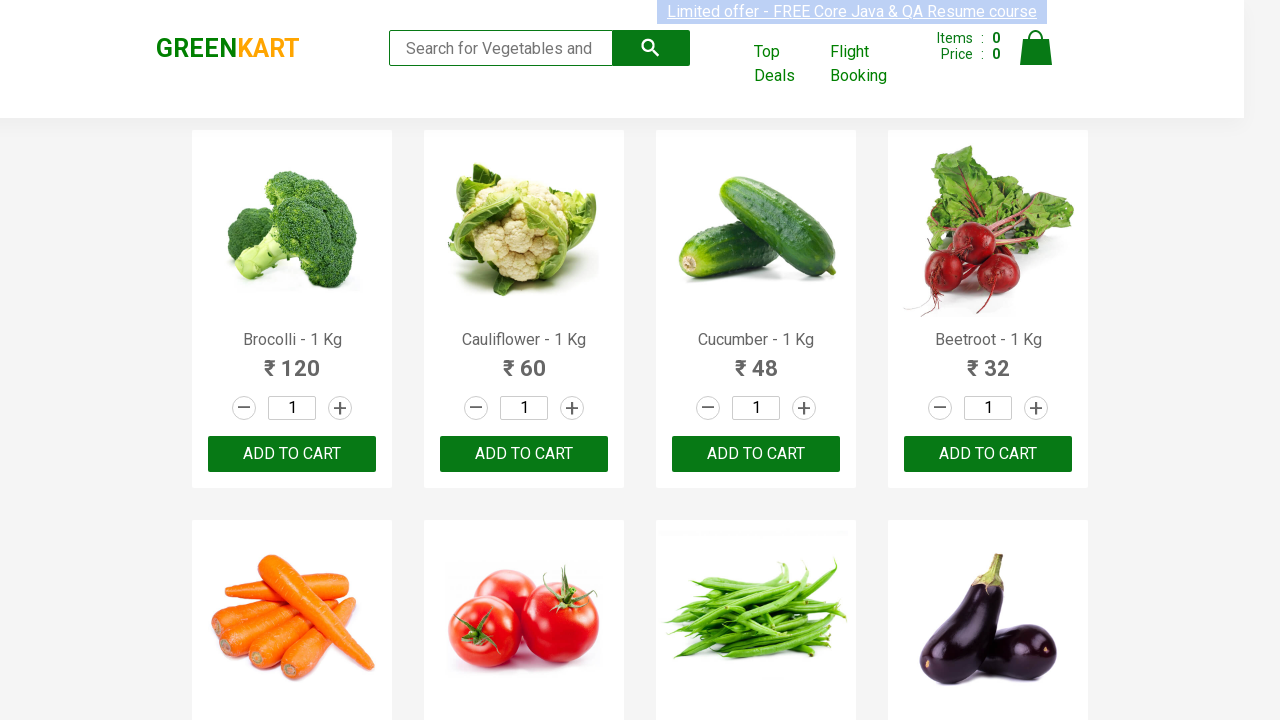

Waited for product elements to load
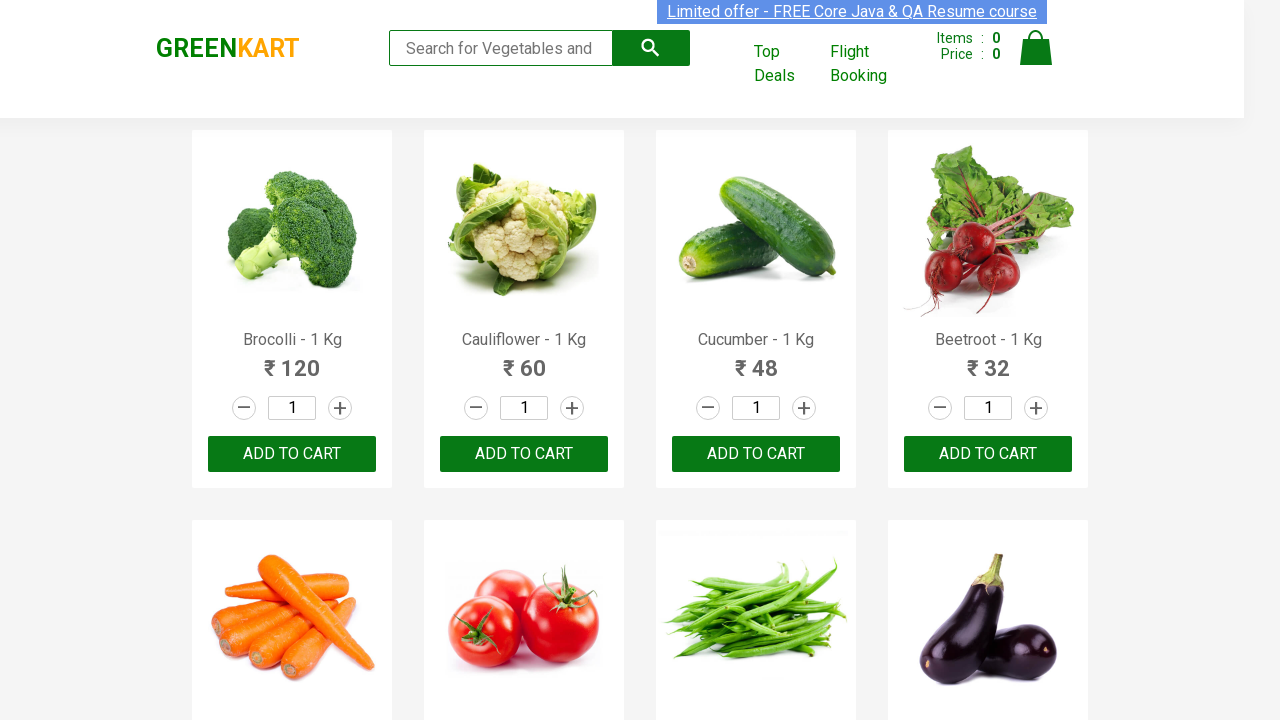

Retrieved all product name elements
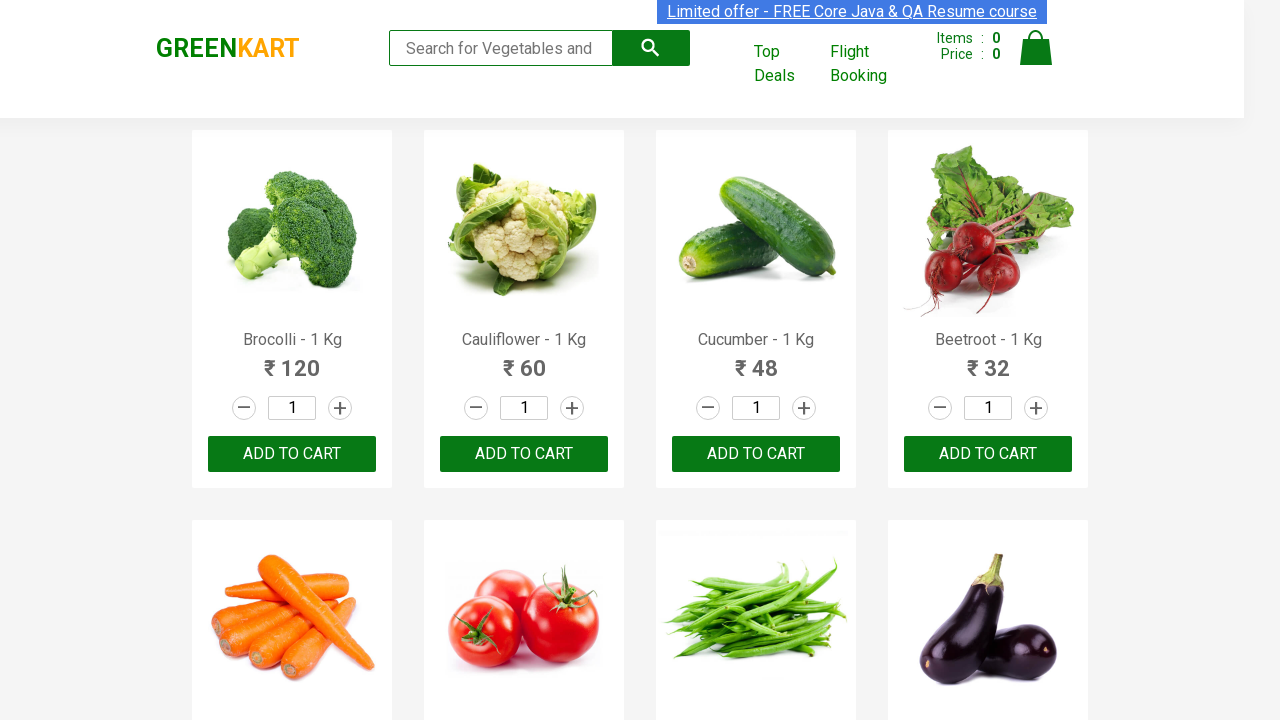

Retrieved all ADD TO CART buttons
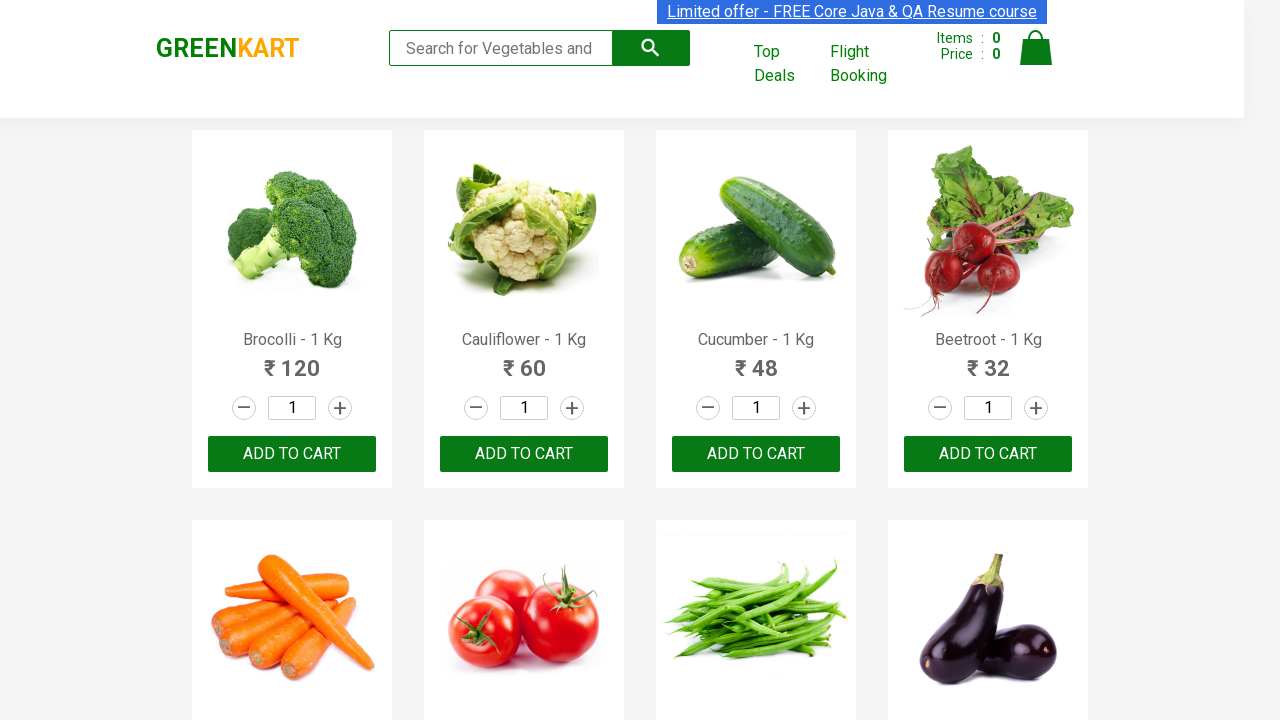

Read product name: Brocolli - 1 Kg
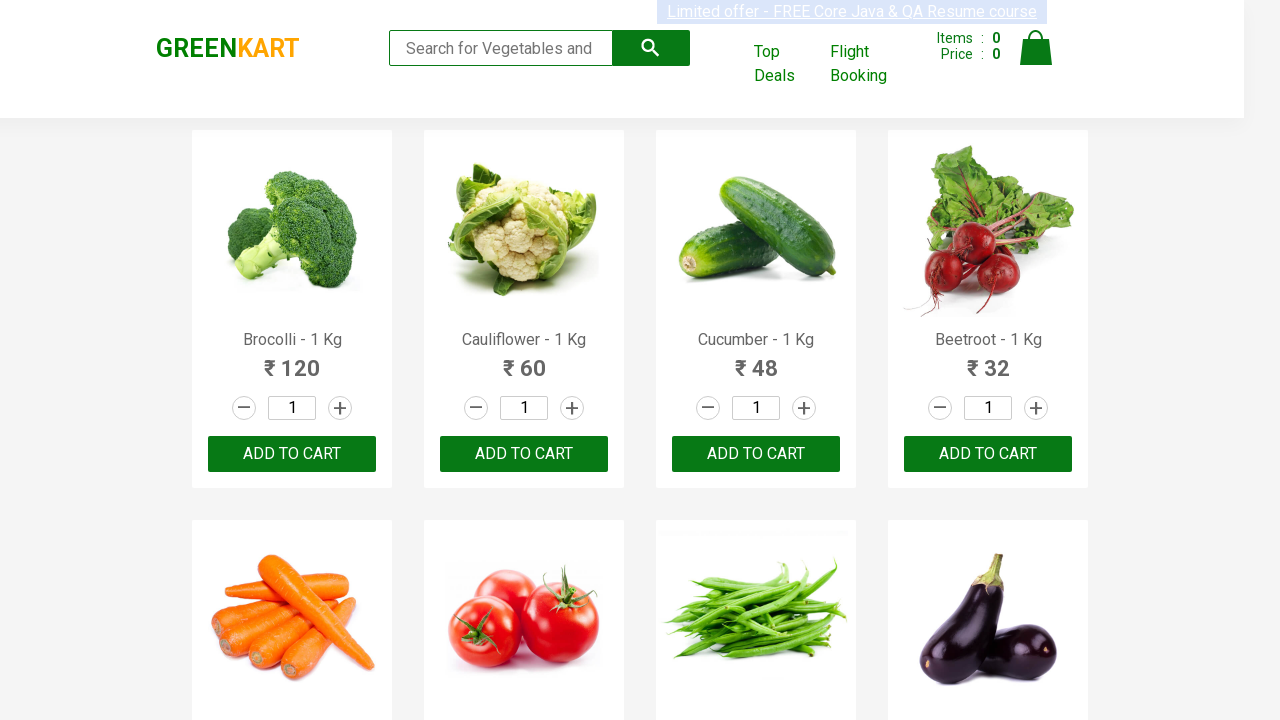

Read product name: Cauliflower - 1 Kg
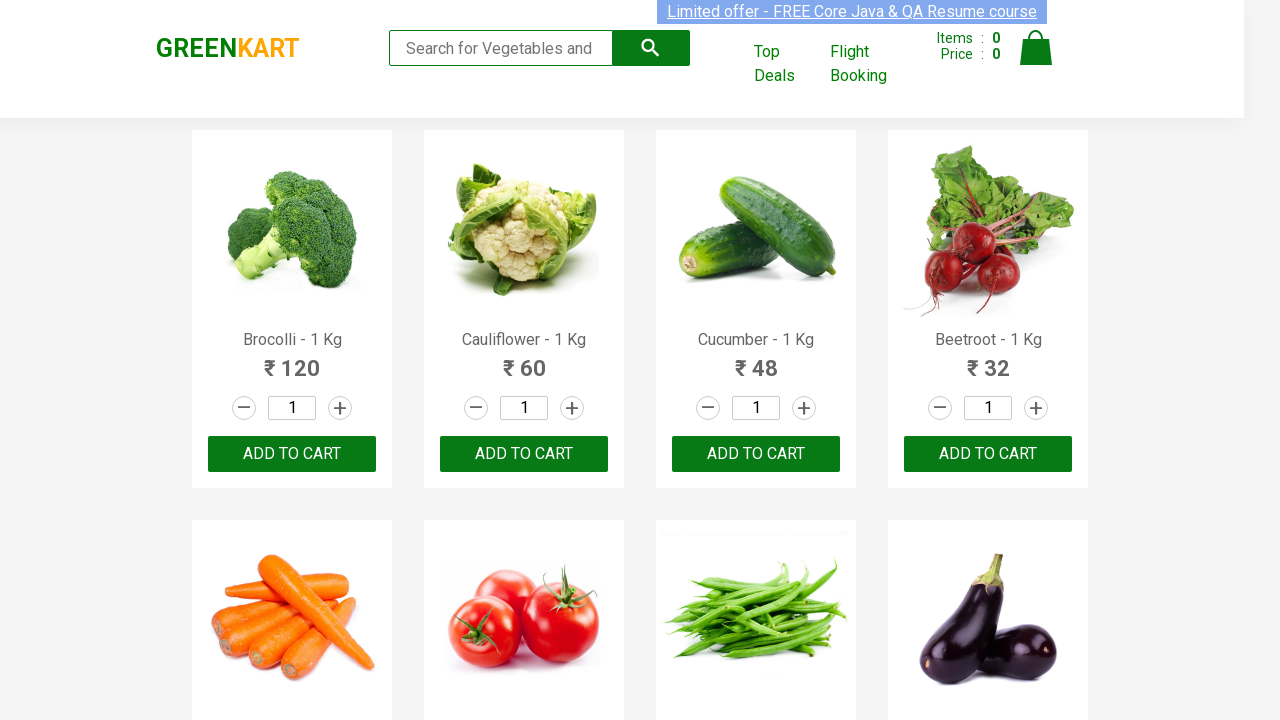

Read product name: Cucumber - 1 Kg
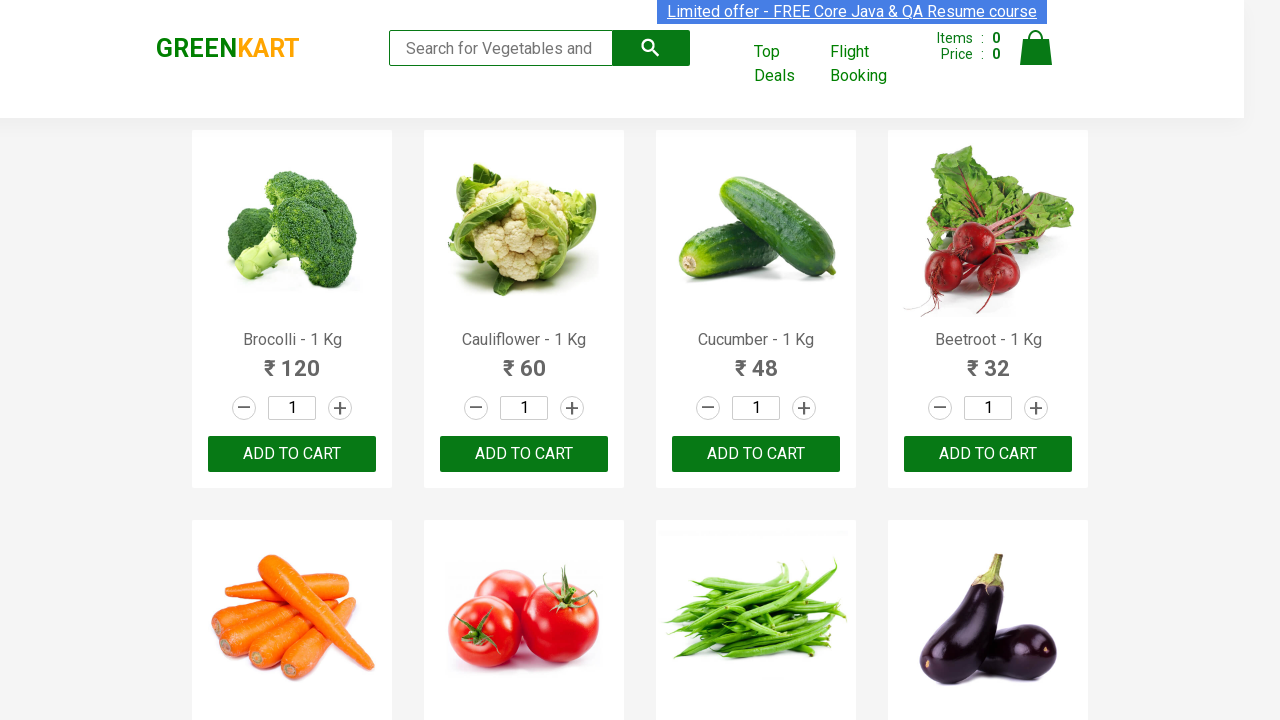

Read product name: Beetroot - 1 Kg
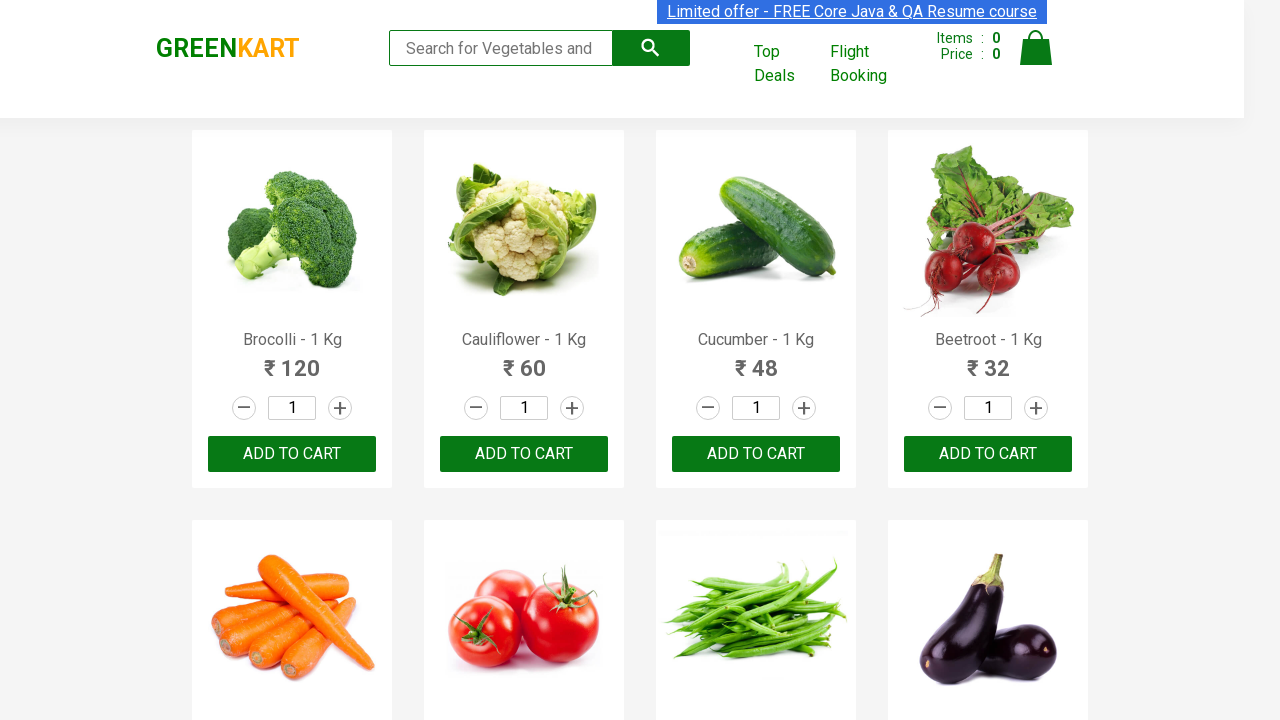

Read product name: Carrot - 1 Kg
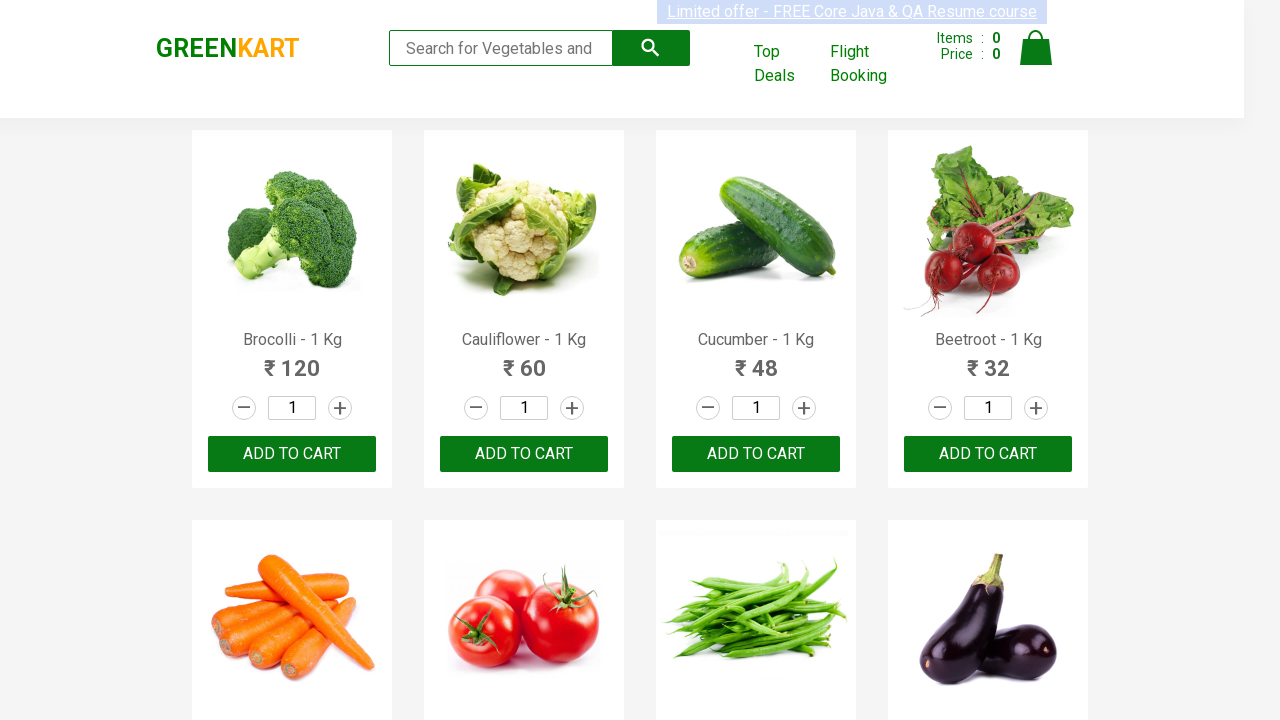

Added Carrot - 1 Kg to cart at (292, 360) on xpath=//button[text()='ADD TO CART'] >> nth=4
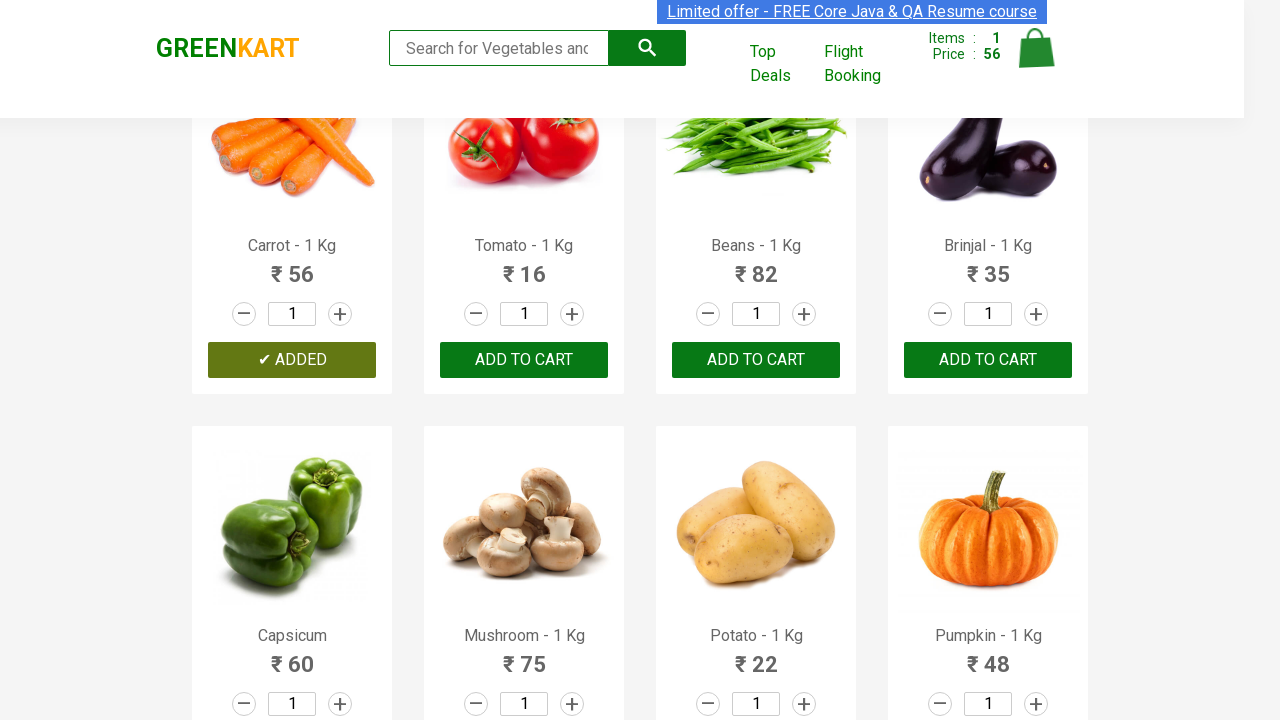

Read product name: Tomato - 1 Kg
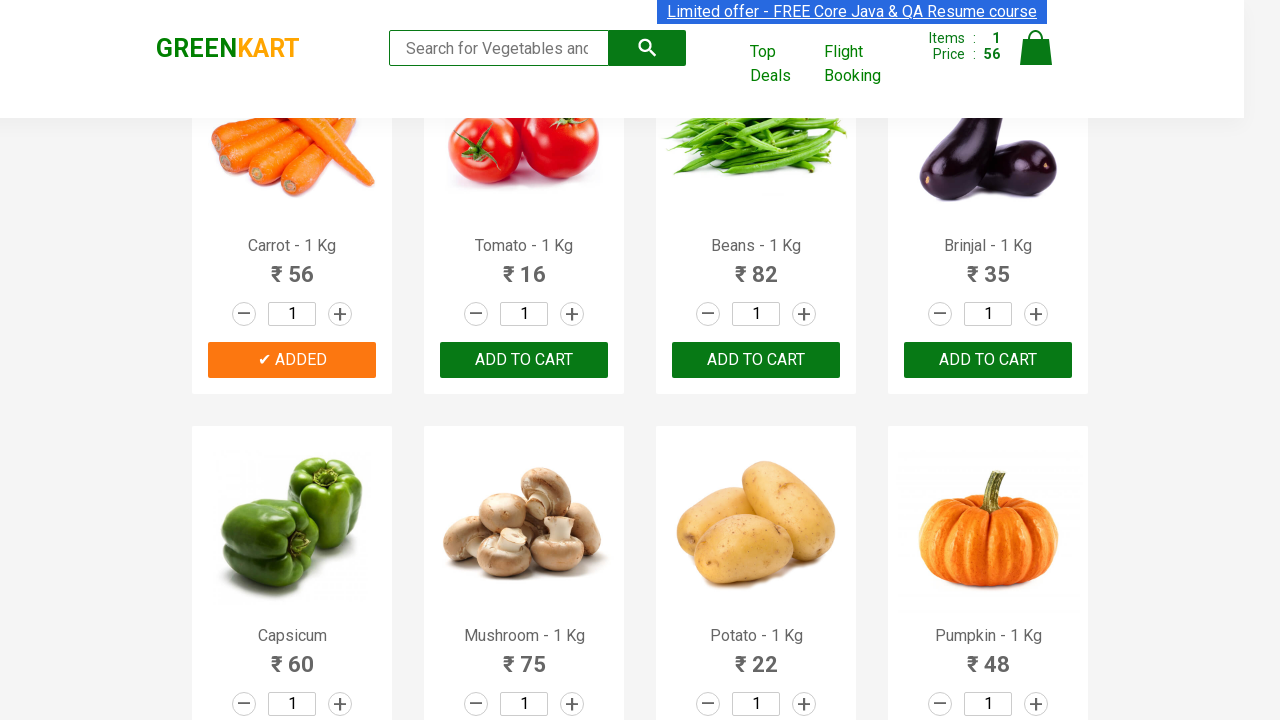

Added Tomato - 1 Kg to cart at (756, 360) on xpath=//button[text()='ADD TO CART'] >> nth=5
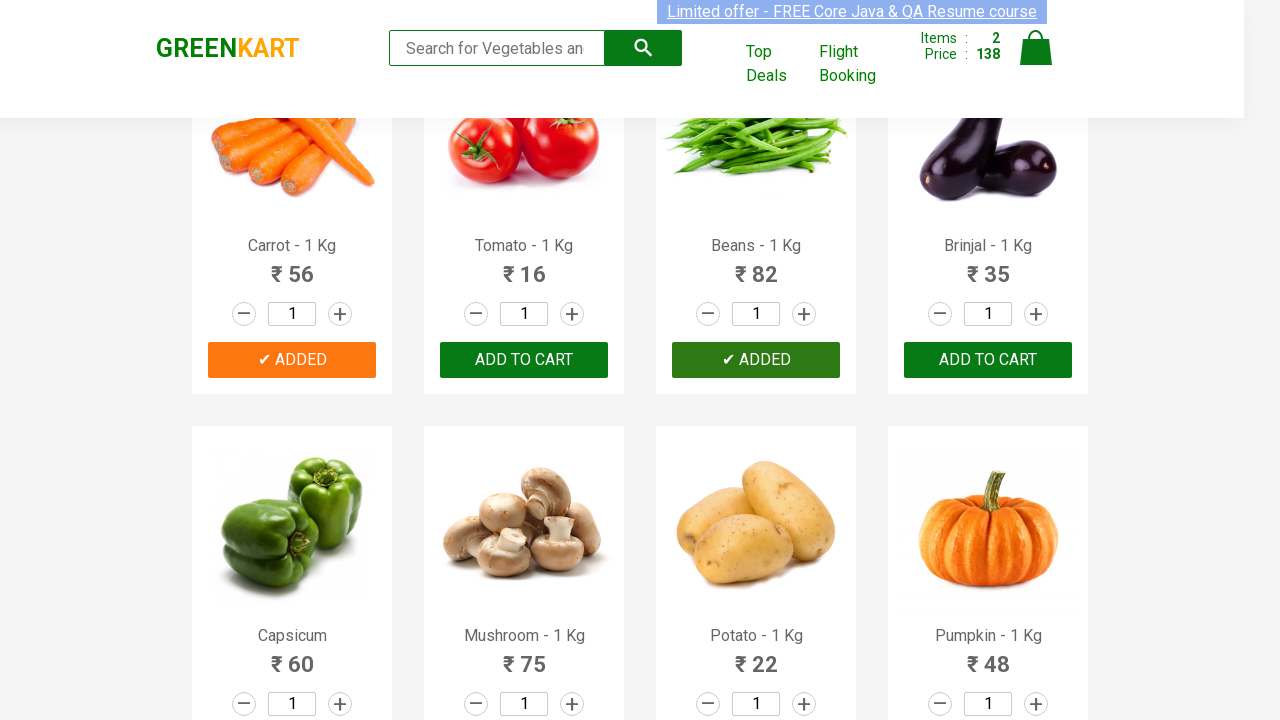

Read product name: Beans - 1 Kg
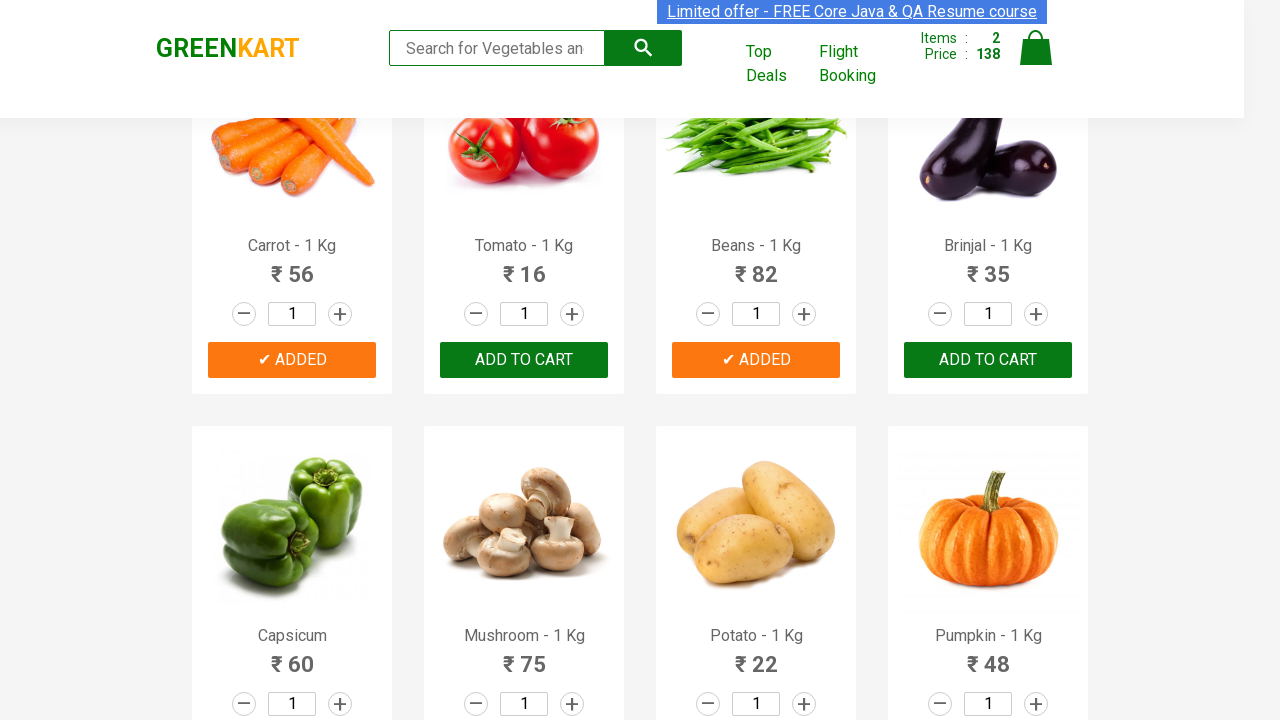

Added Beans - 1 Kg to cart at (292, 360) on xpath=//button[text()='ADD TO CART'] >> nth=6
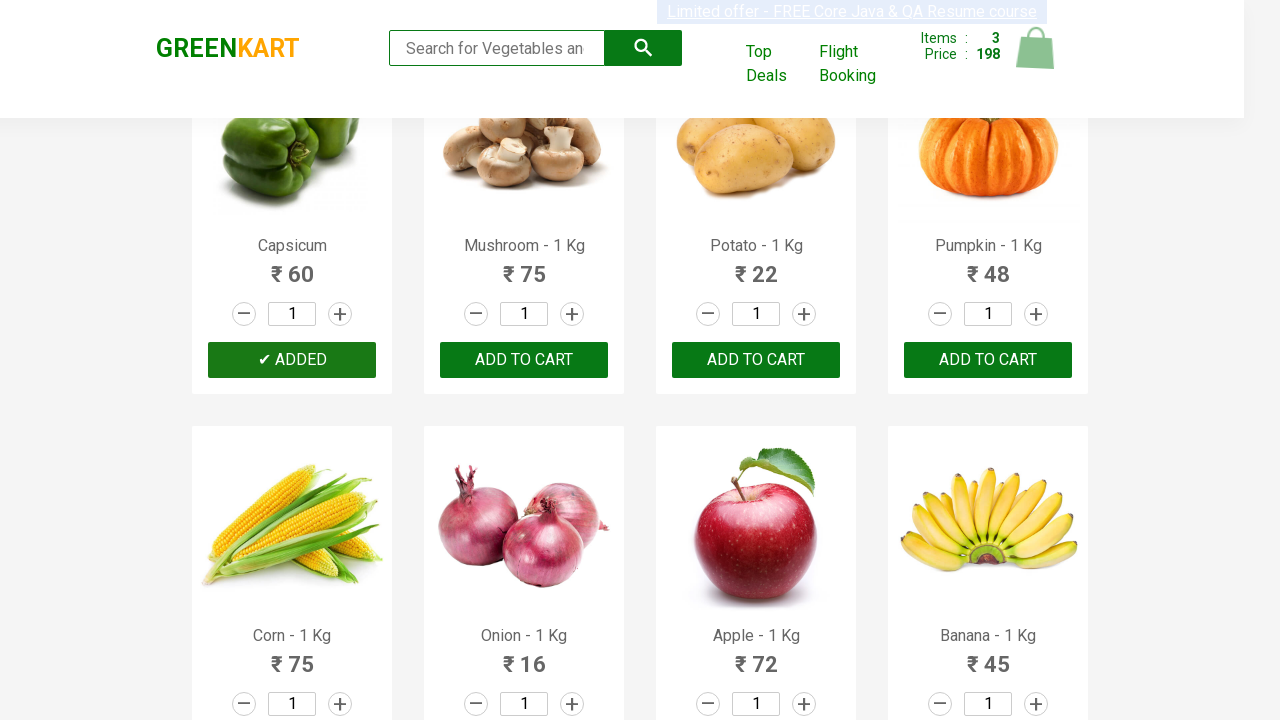

Read product name: Brinjal - 1 Kg
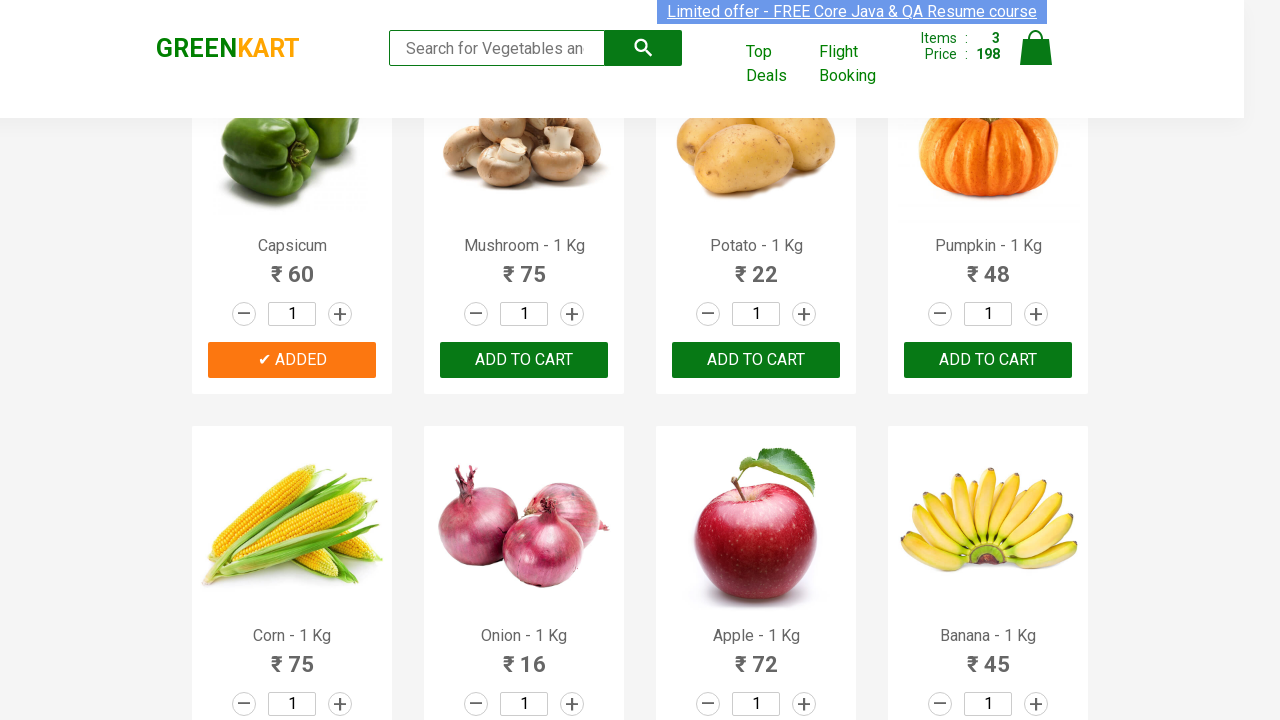

Added Brinjal - 1 Kg to cart at (756, 360) on xpath=//button[text()='ADD TO CART'] >> nth=7
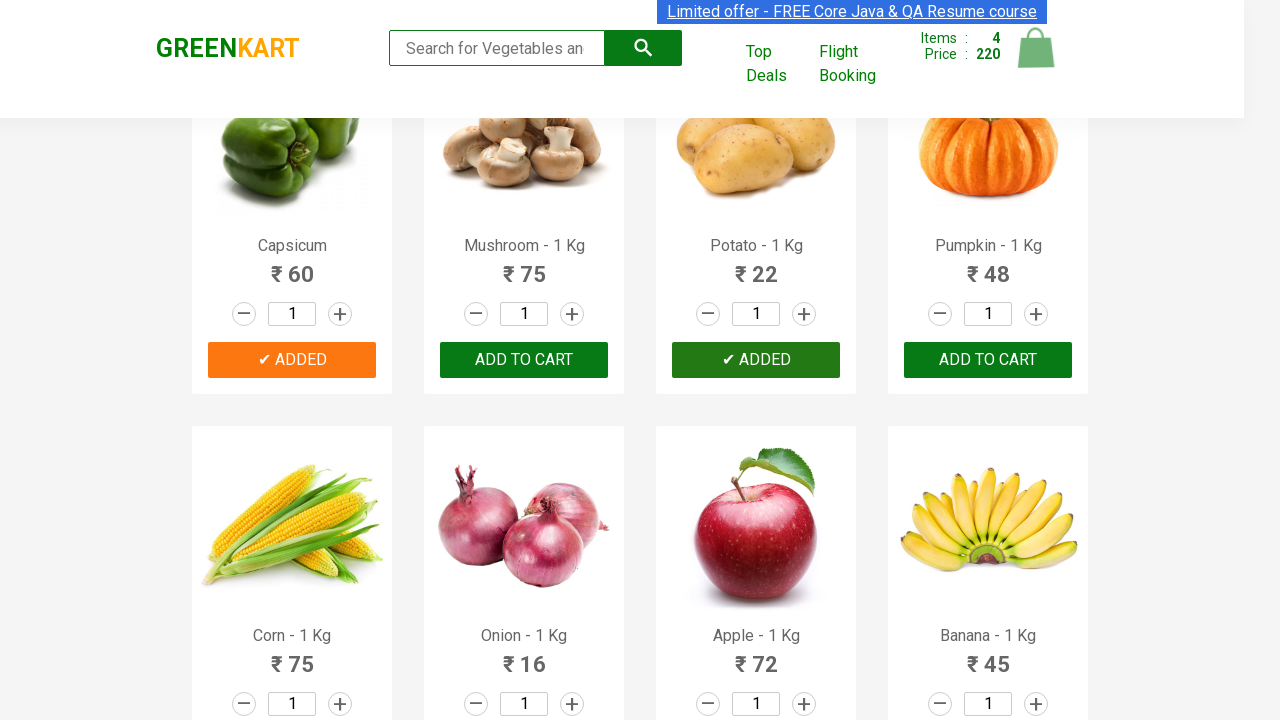

Read product name: Capsicum
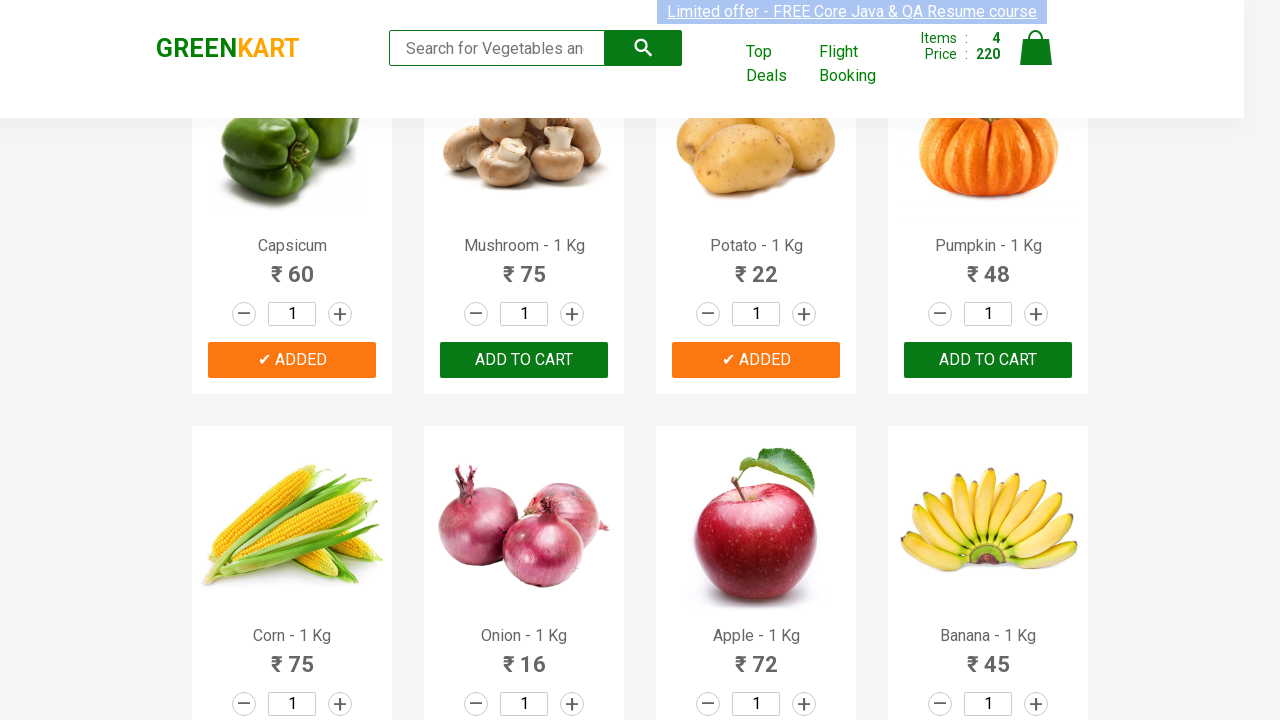

Read product name: Mushroom - 1 Kg
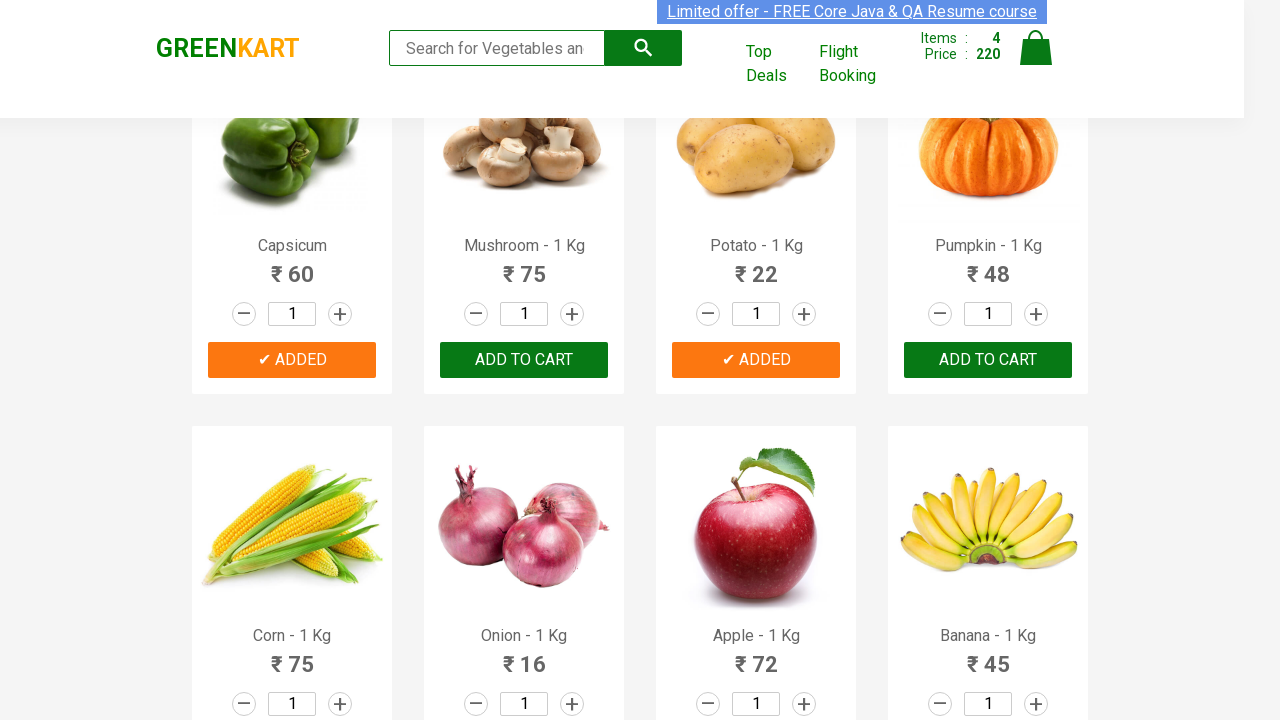

Read product name: Potato - 1 Kg
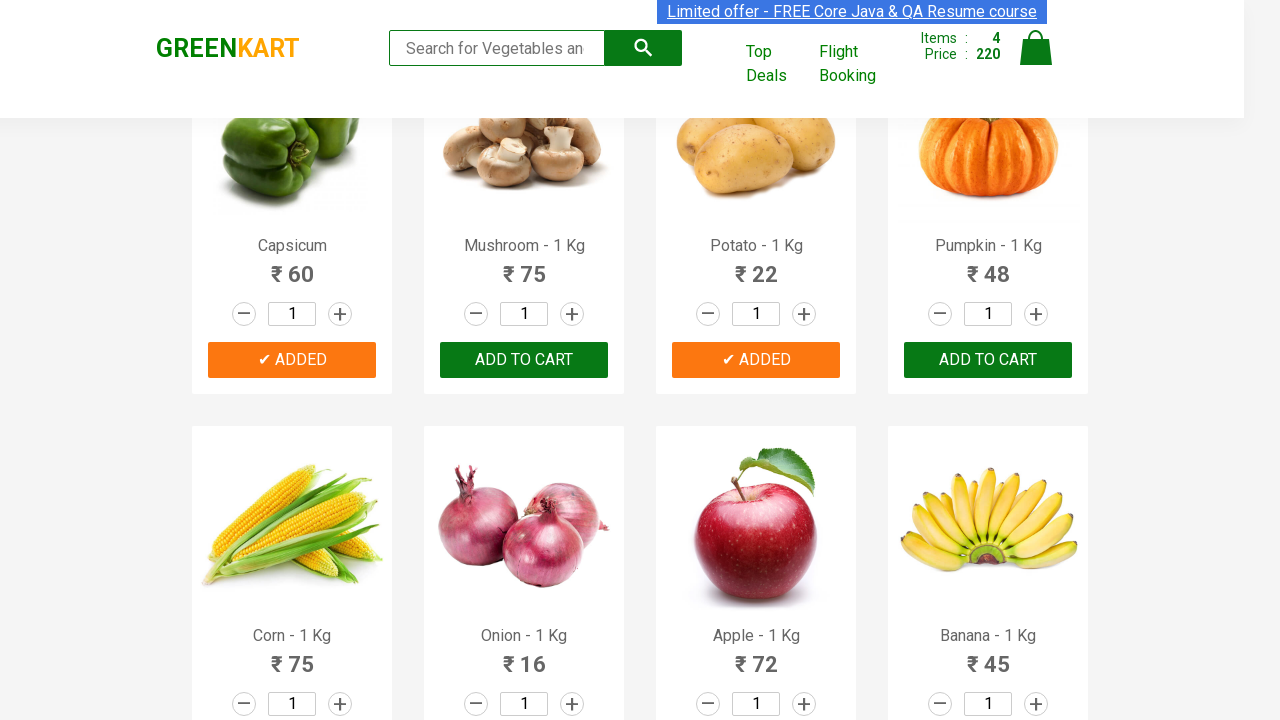

Read product name: Pumpkin - 1 Kg
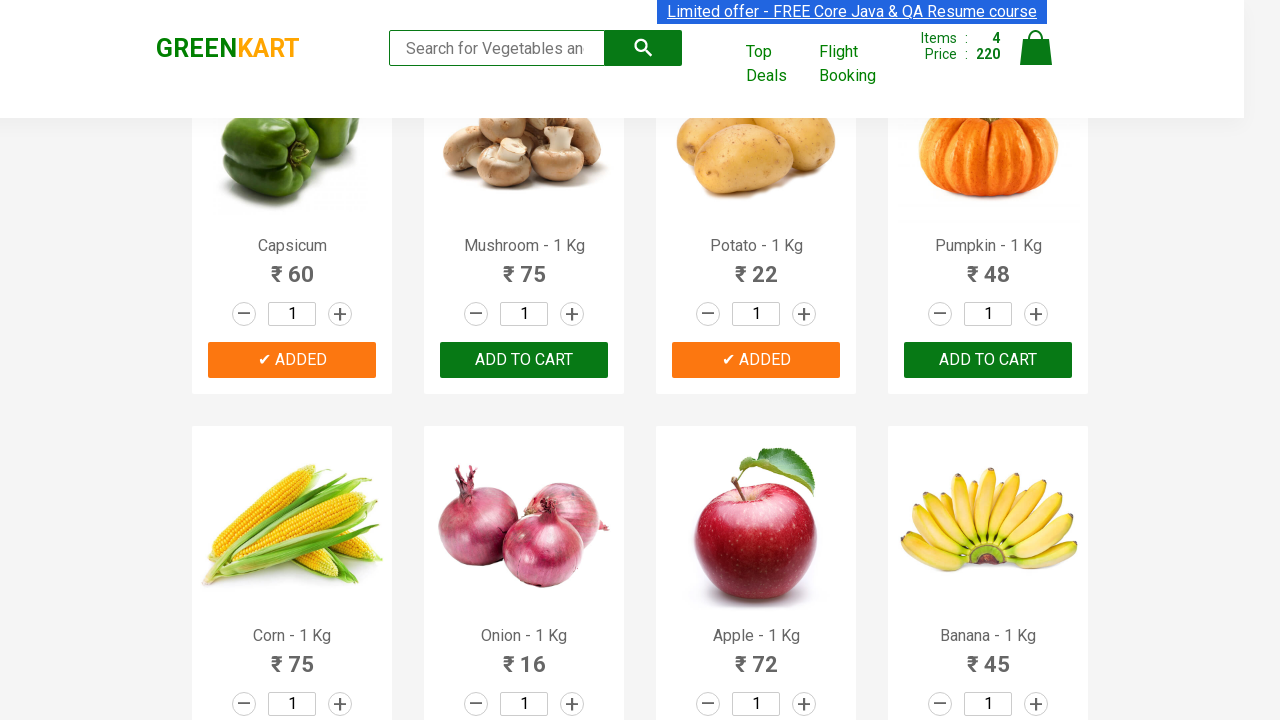

Read product name: Corn - 1 Kg
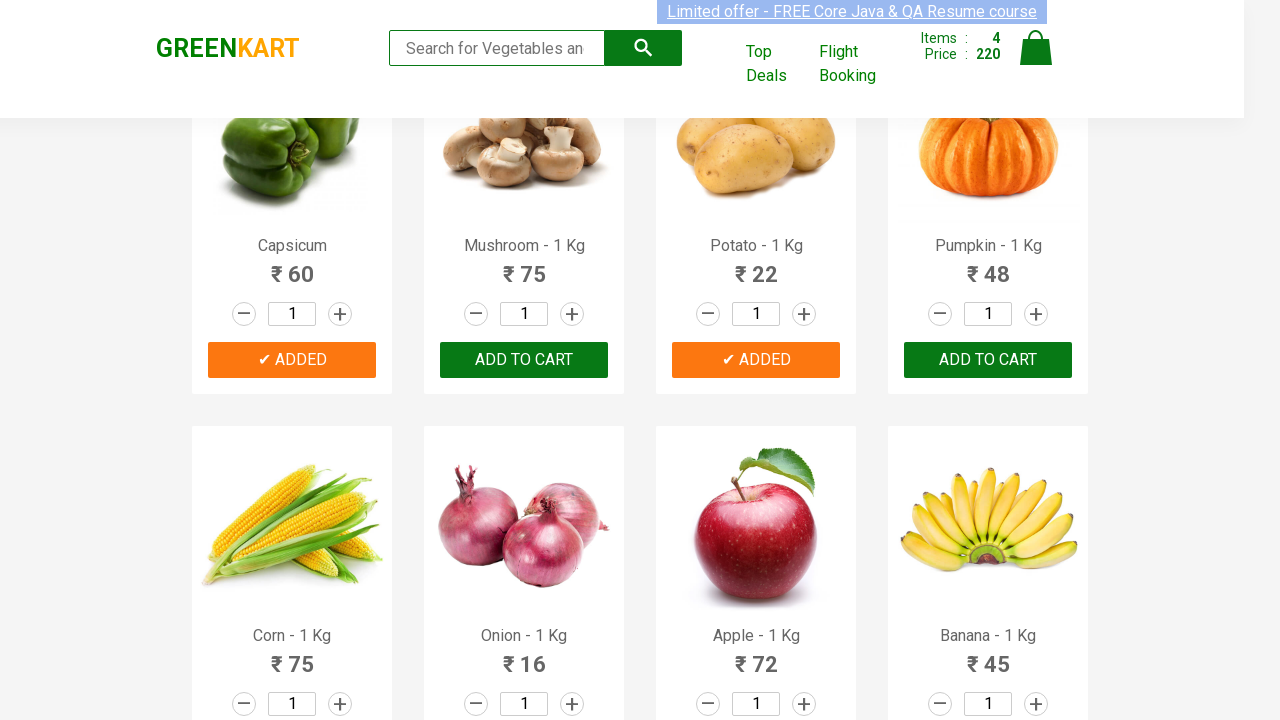

Read product name: Onion - 1 Kg
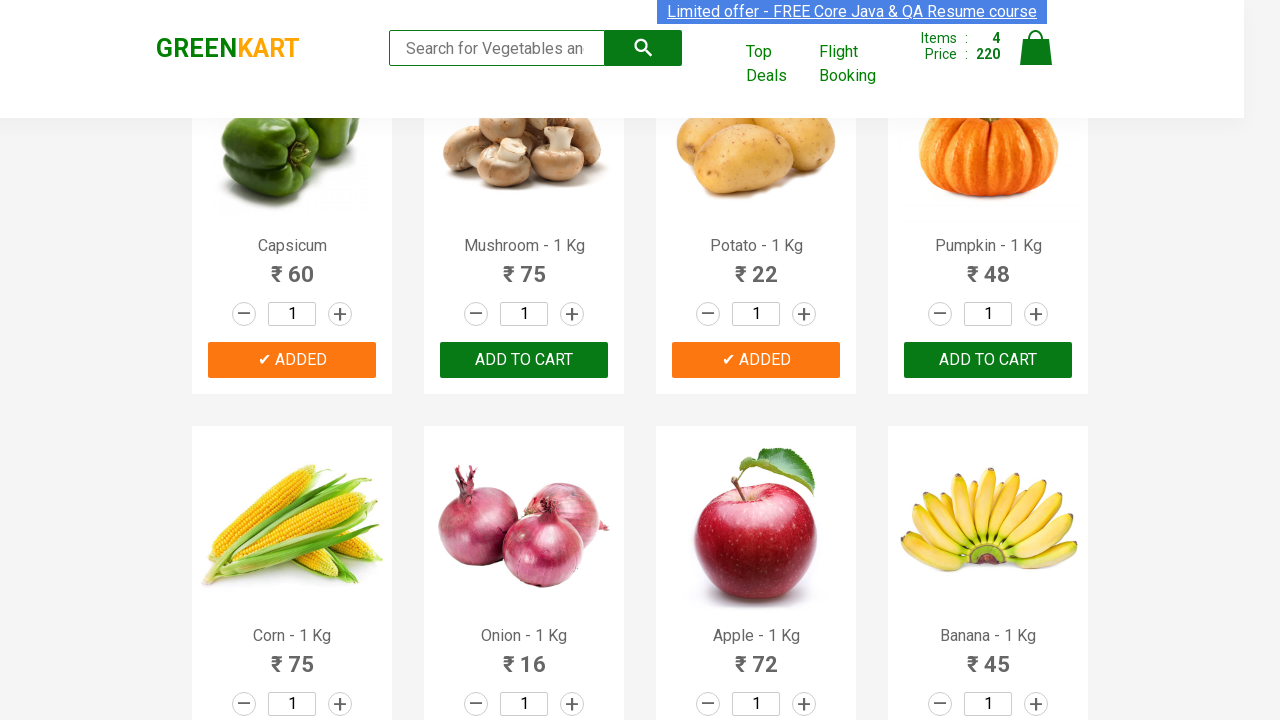

Read product name: Apple - 1 Kg
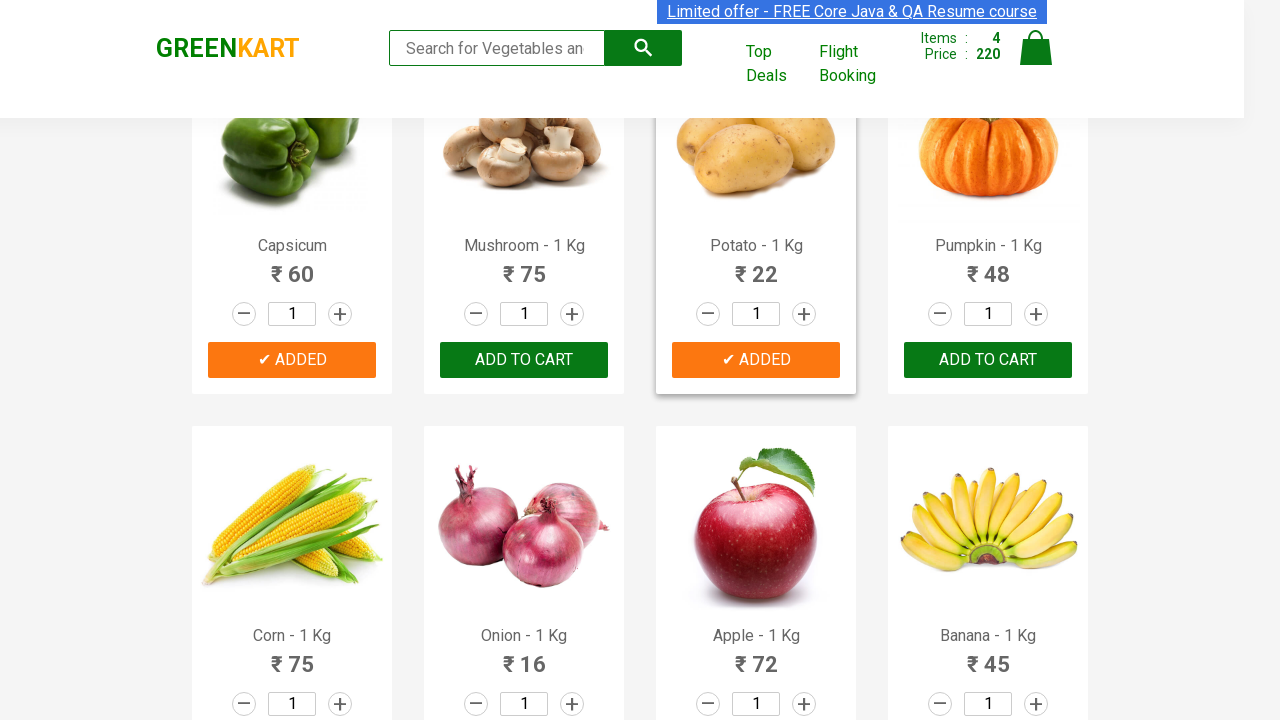

Read product name: Banana - 1 Kg
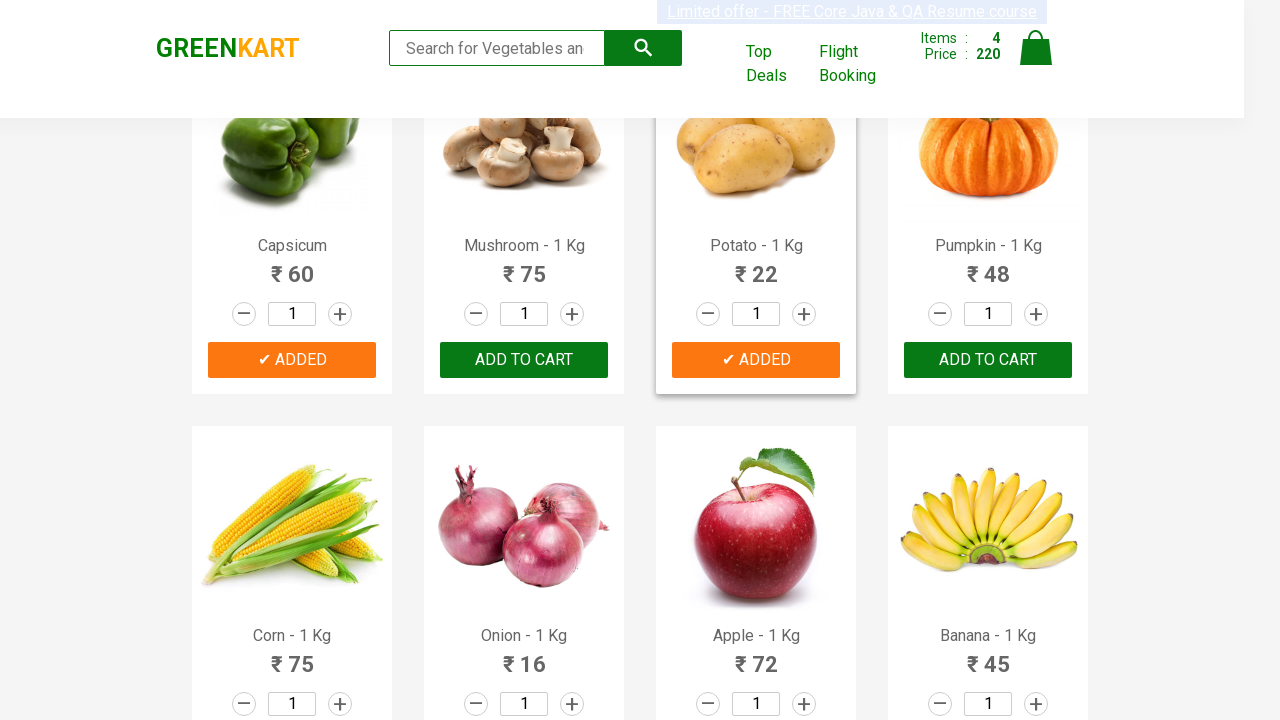

Read product name: Grapes - 1 Kg
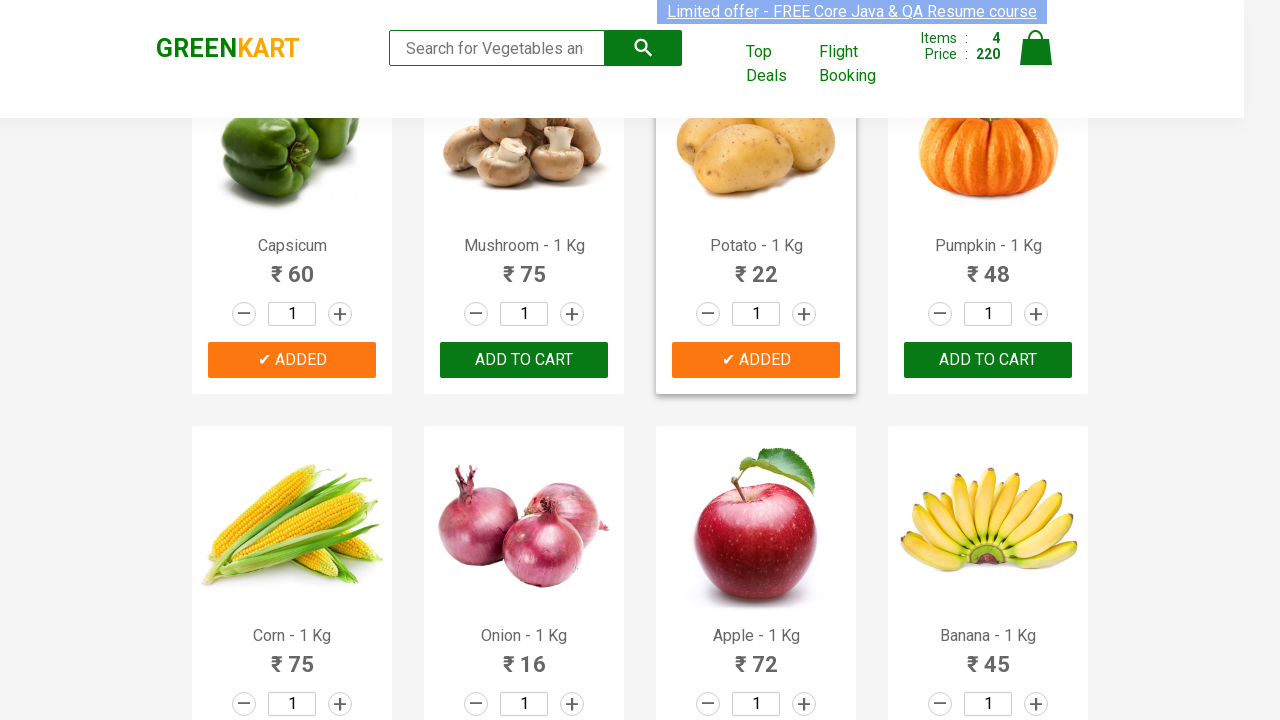

Read product name: Mango - 1 Kg
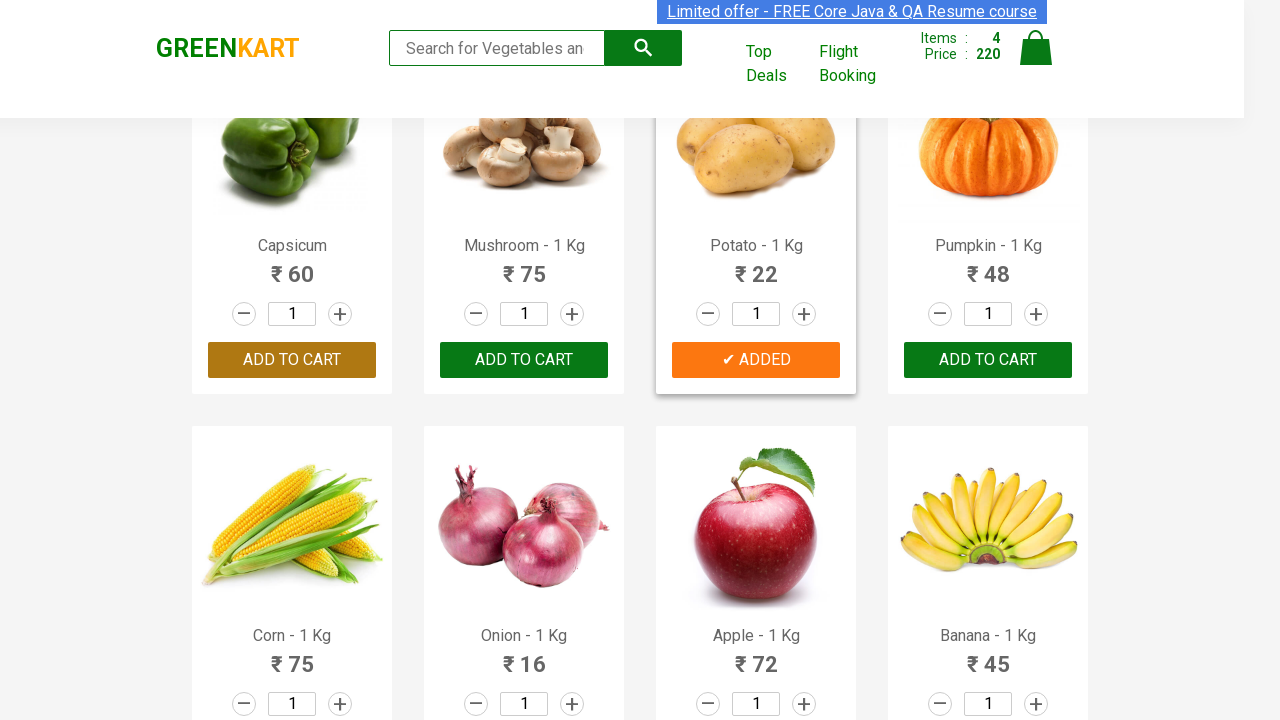

Read product name: Musk Melon - 1 Kg
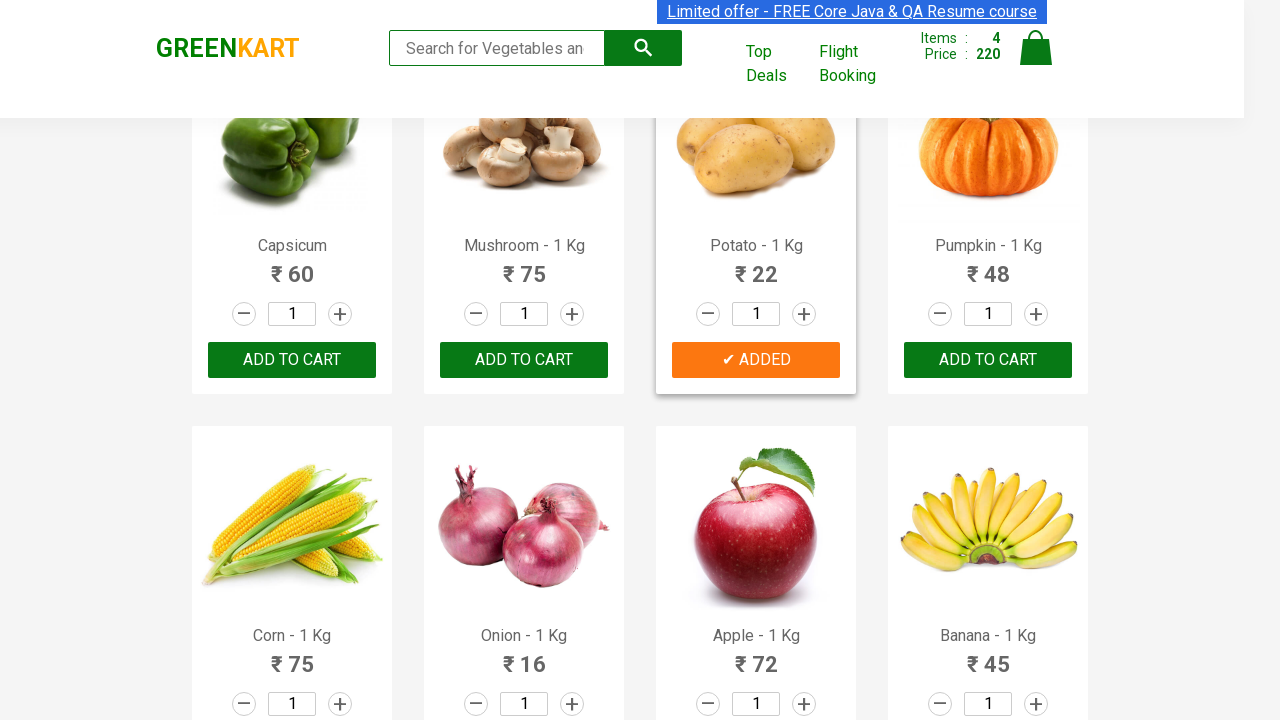

Read product name: Orange - 1 Kg
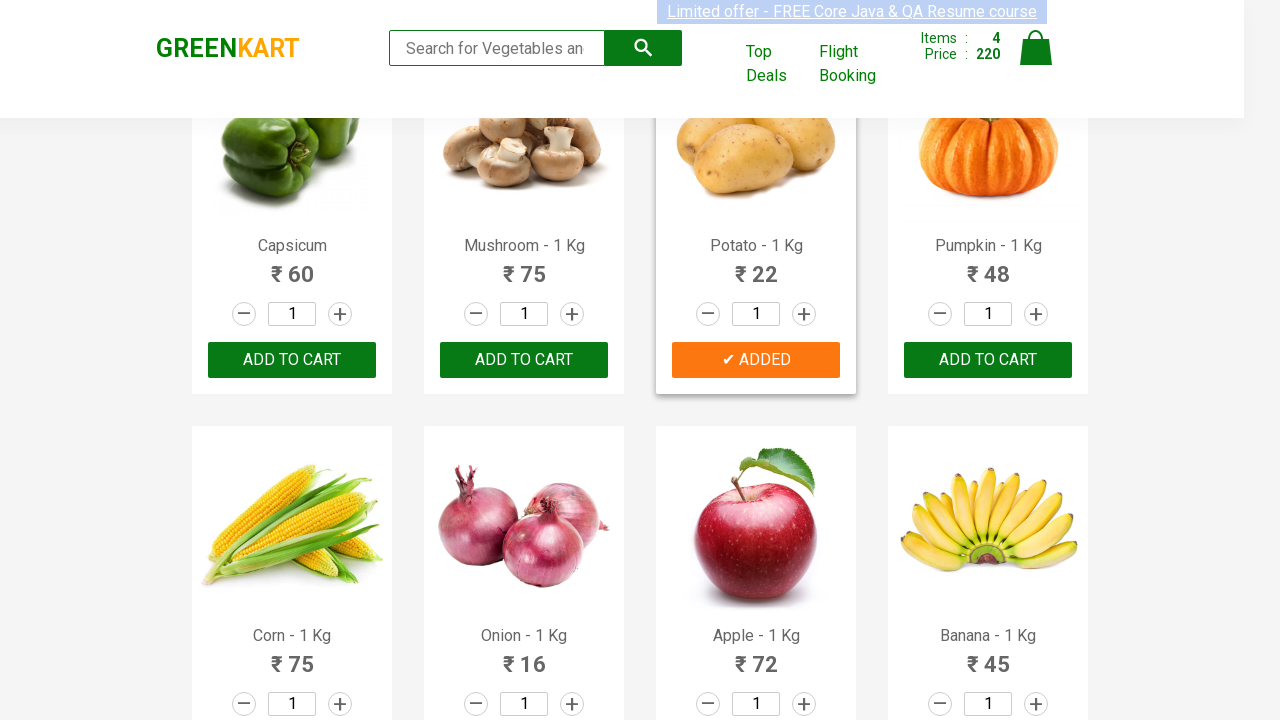

Read product name: Pears - 1 Kg
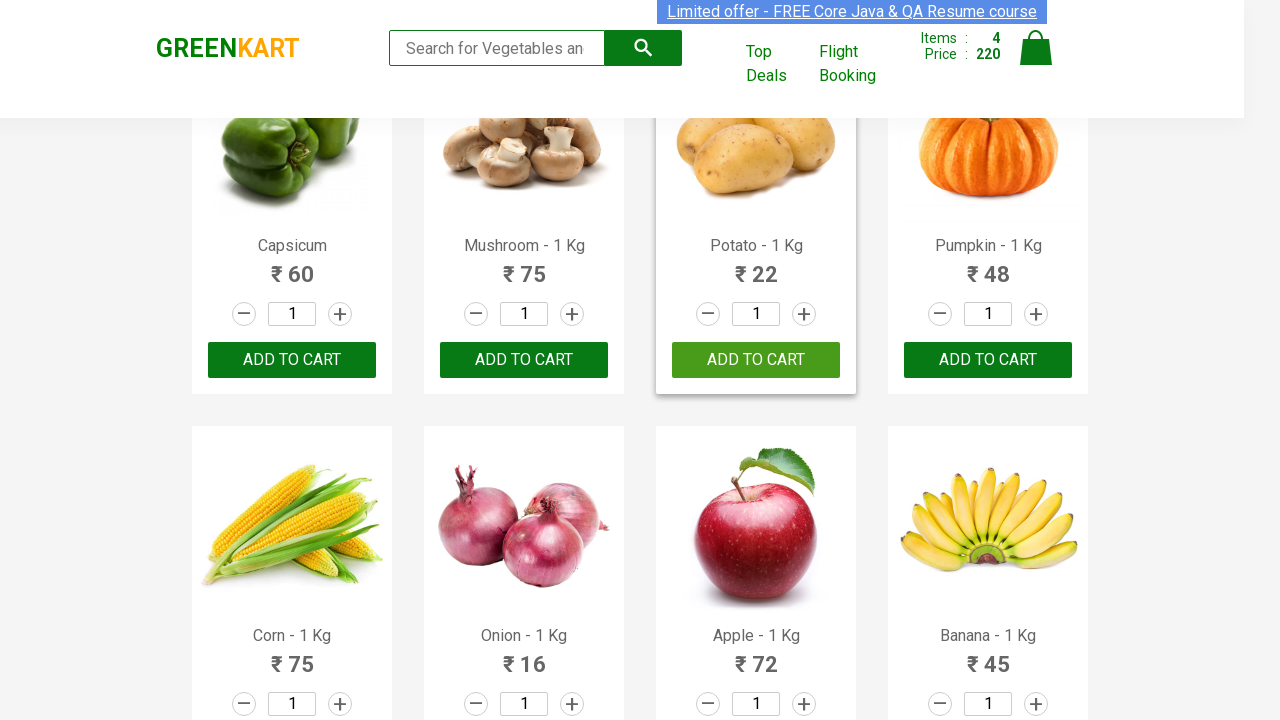

Read product name: Pomegranate - 1 Kg
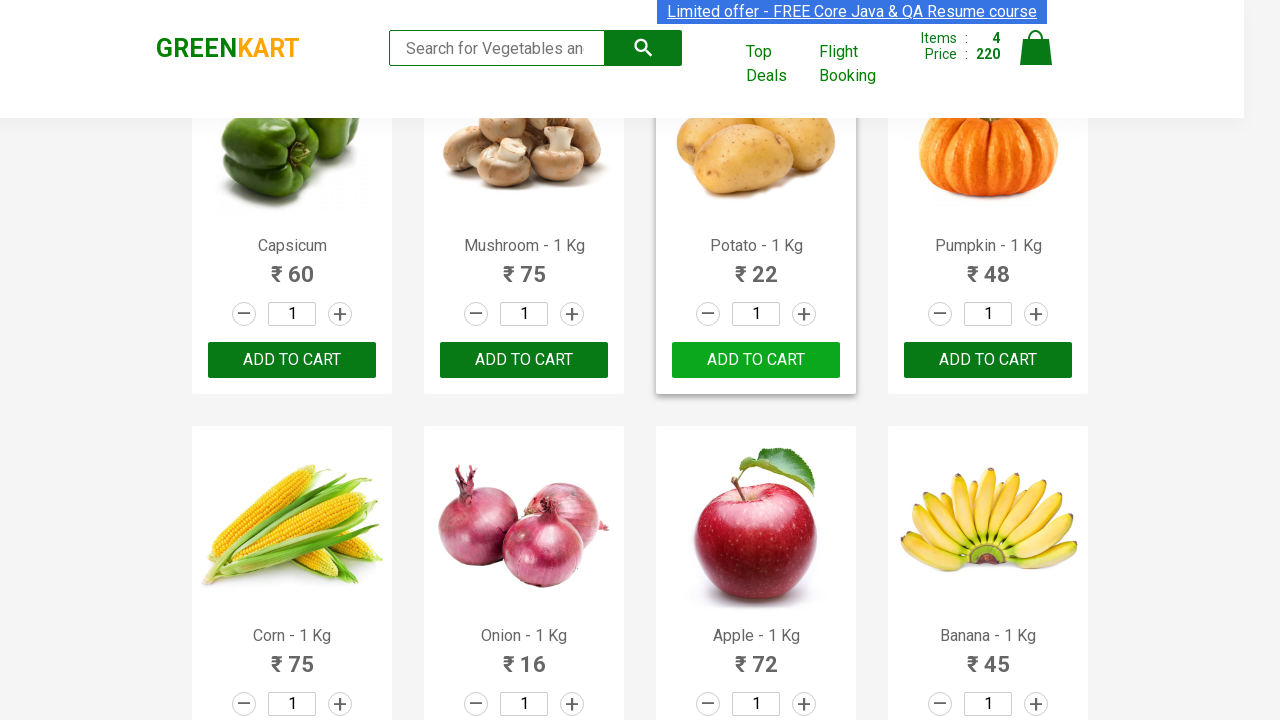

Read product name: Raspberry - 1/4 Kg
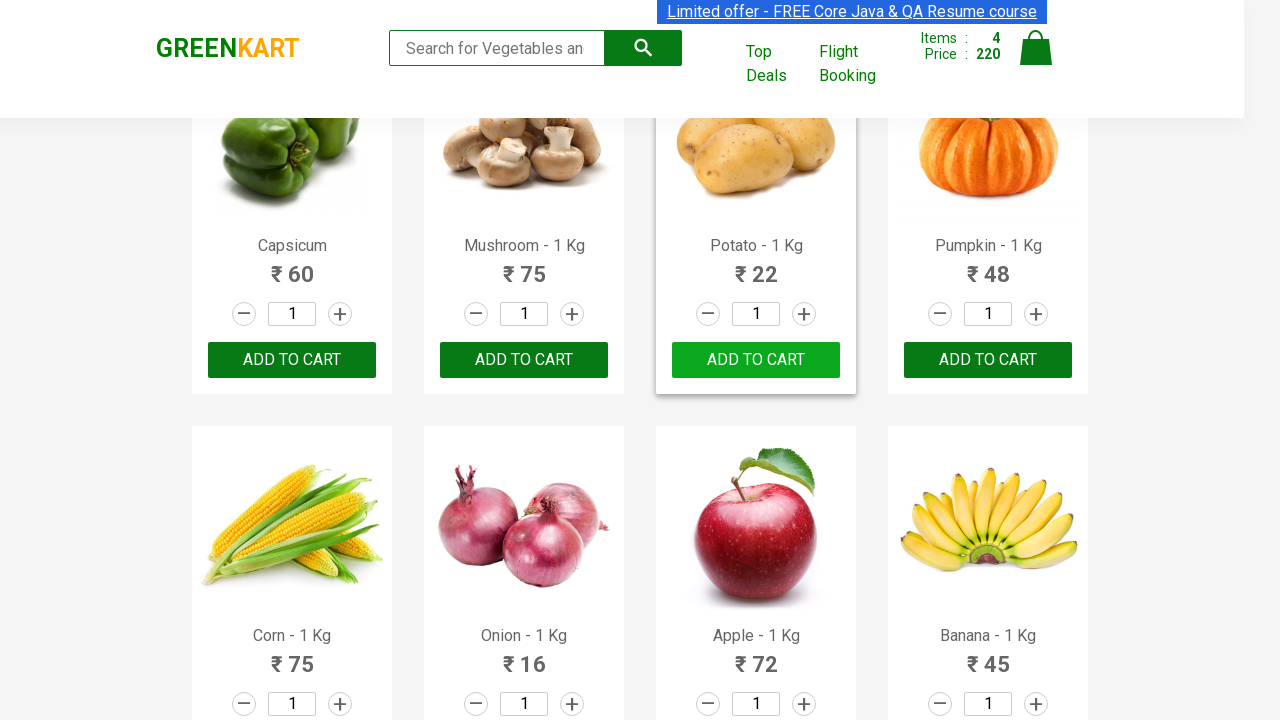

Read product name: Strawberry - 1/4 Kg
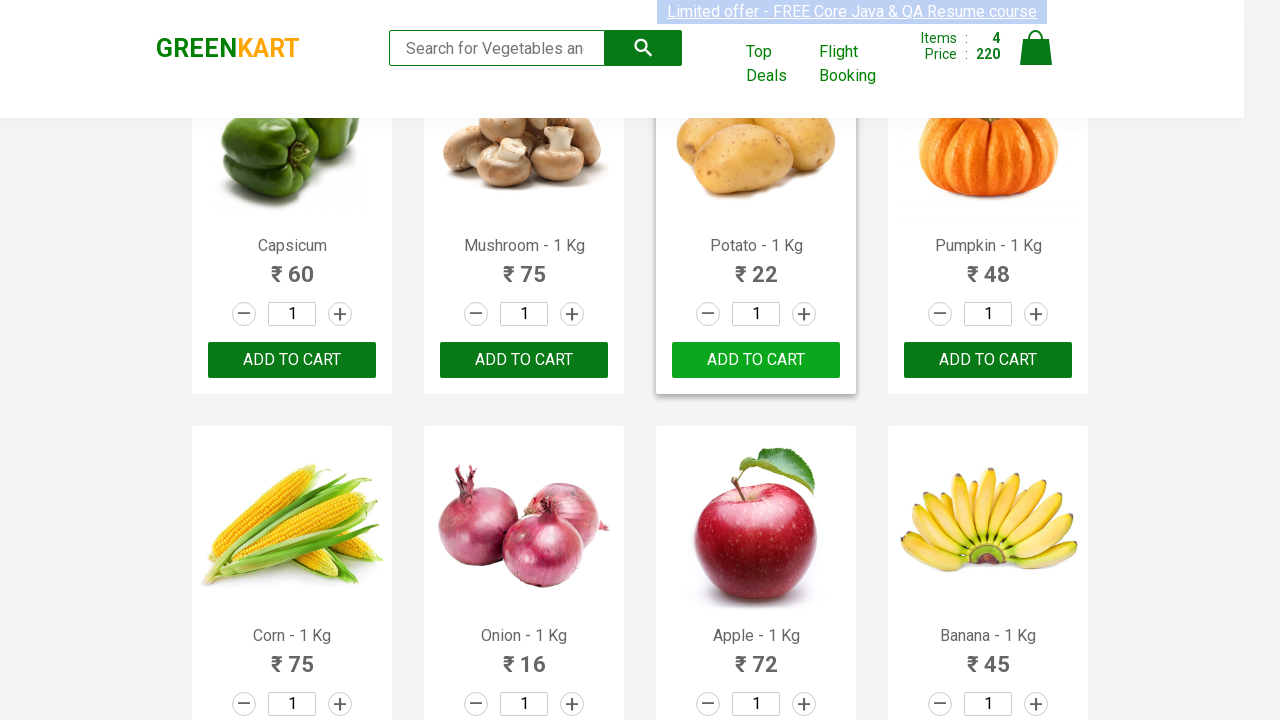

Read product name: Water Melon - 1 Kg
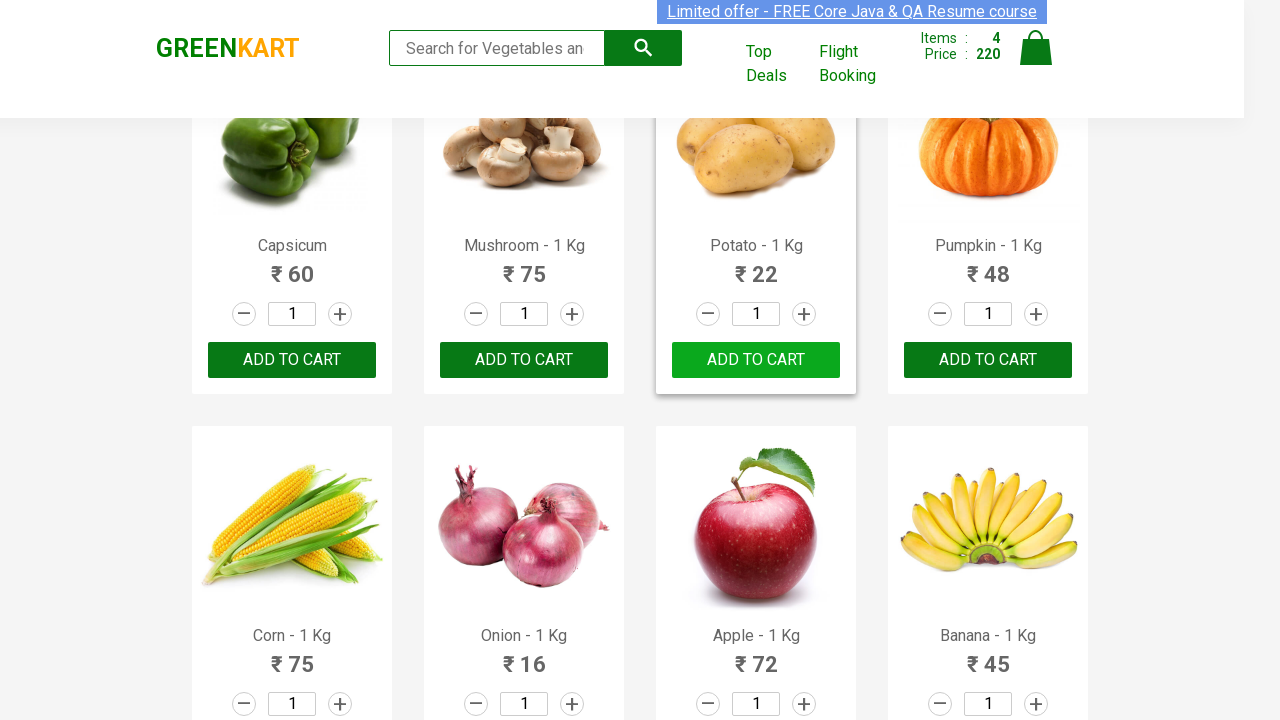

Read product name: Almonds - 1/4 Kg
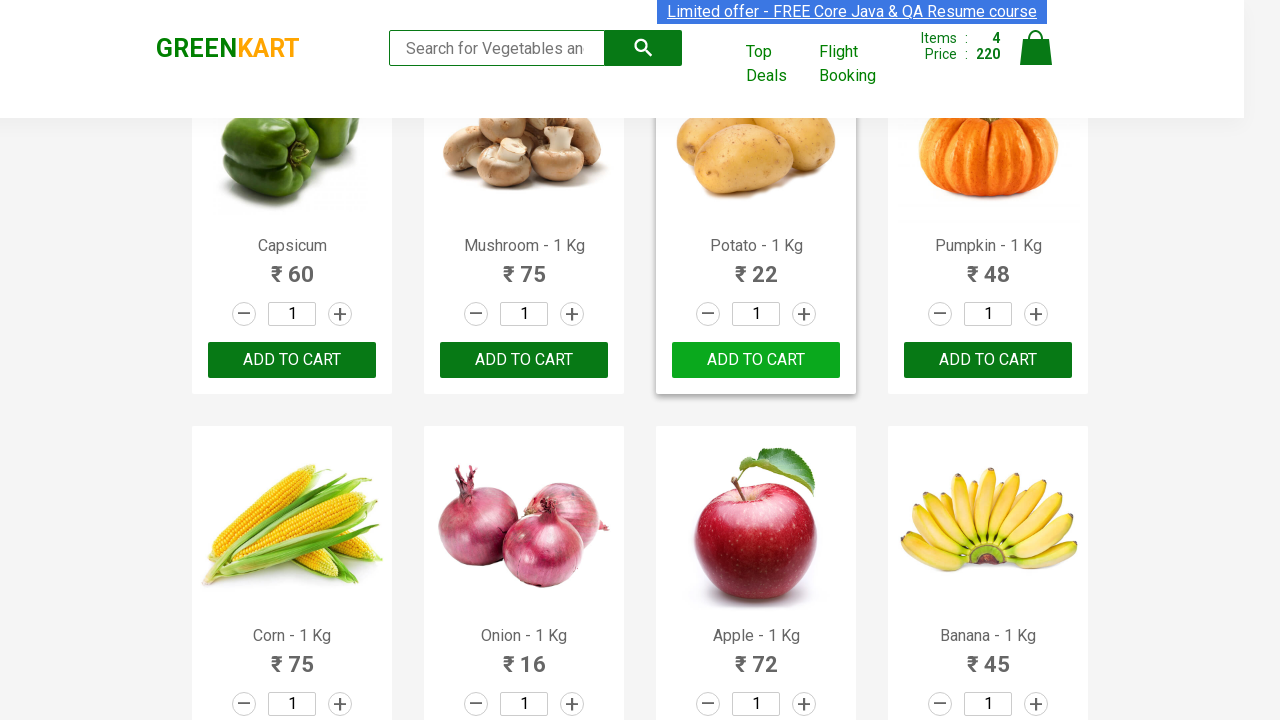

Read product name: Pista - 1/4 Kg
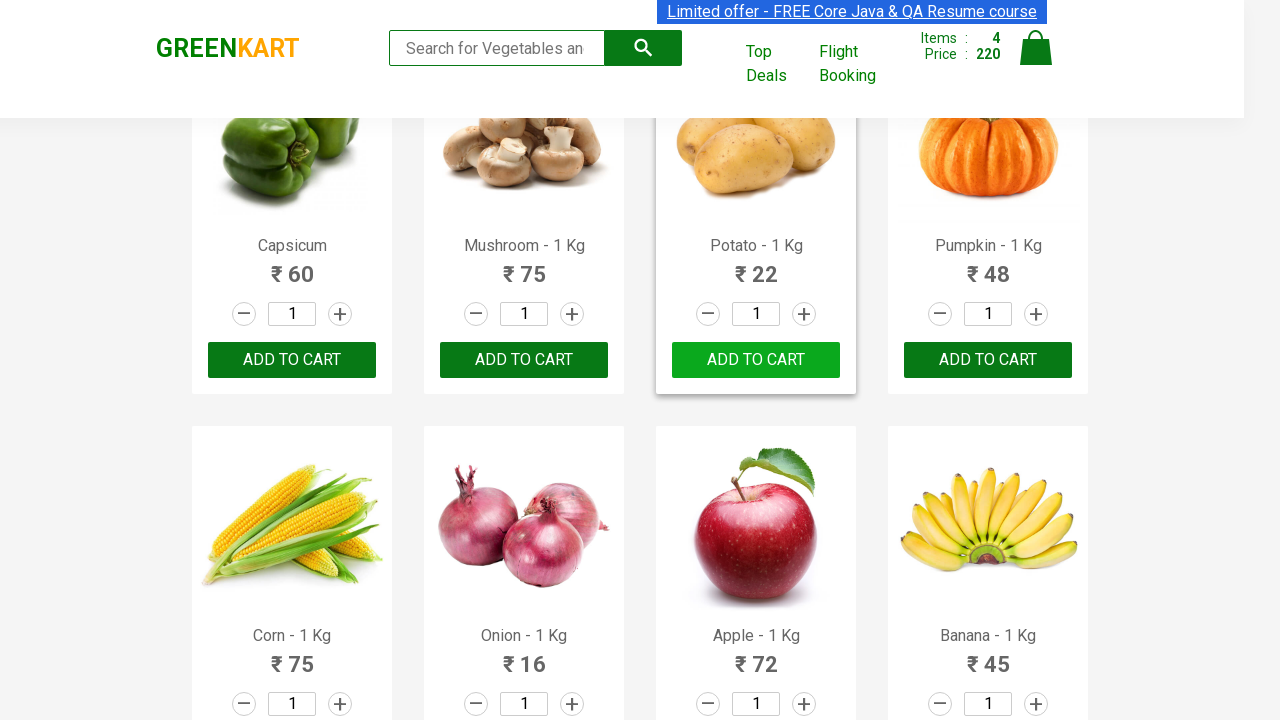

Read product name: Nuts Mixture - 1 Kg
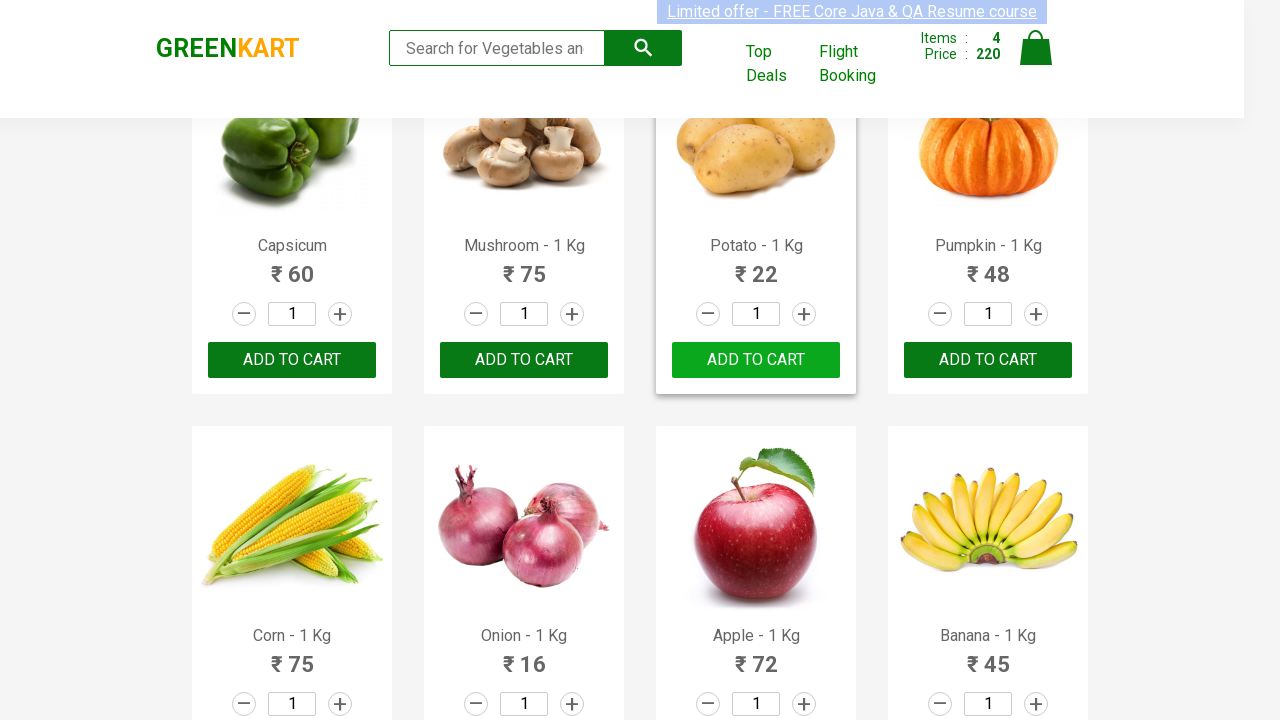

Read product name: Cashews - 1 Kg
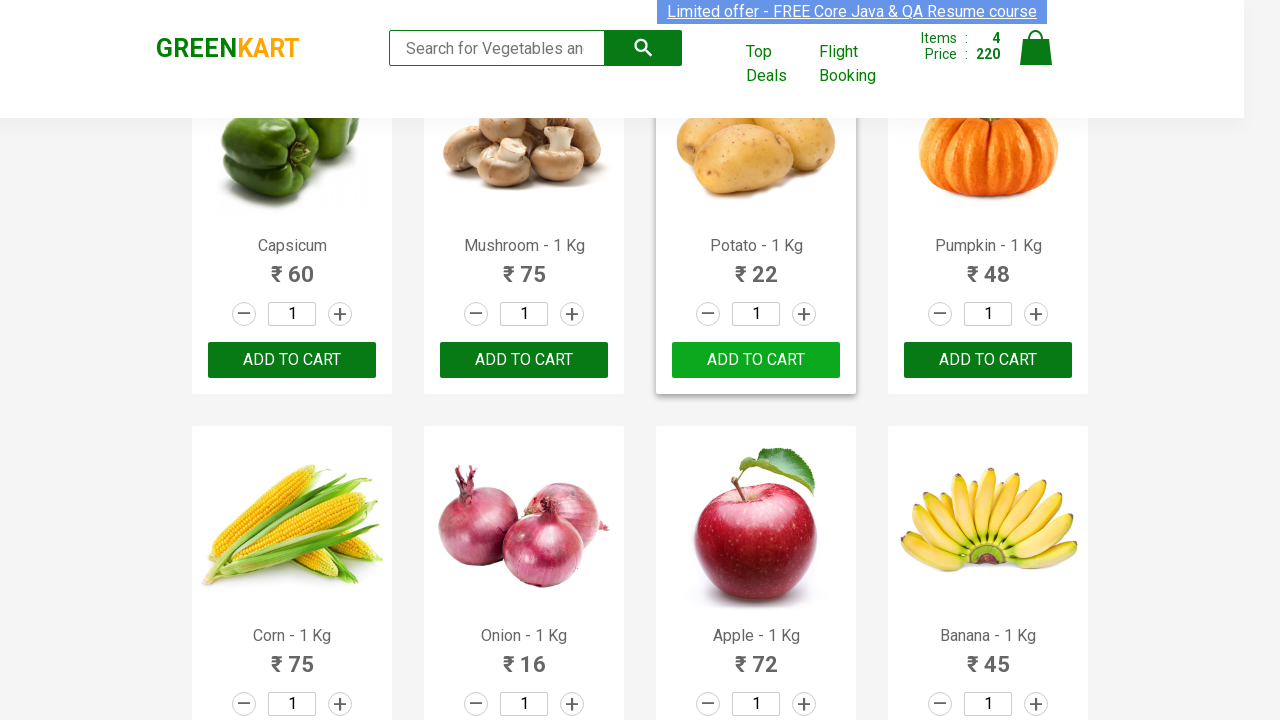

Read product name: Walnuts - 1/4 Kg
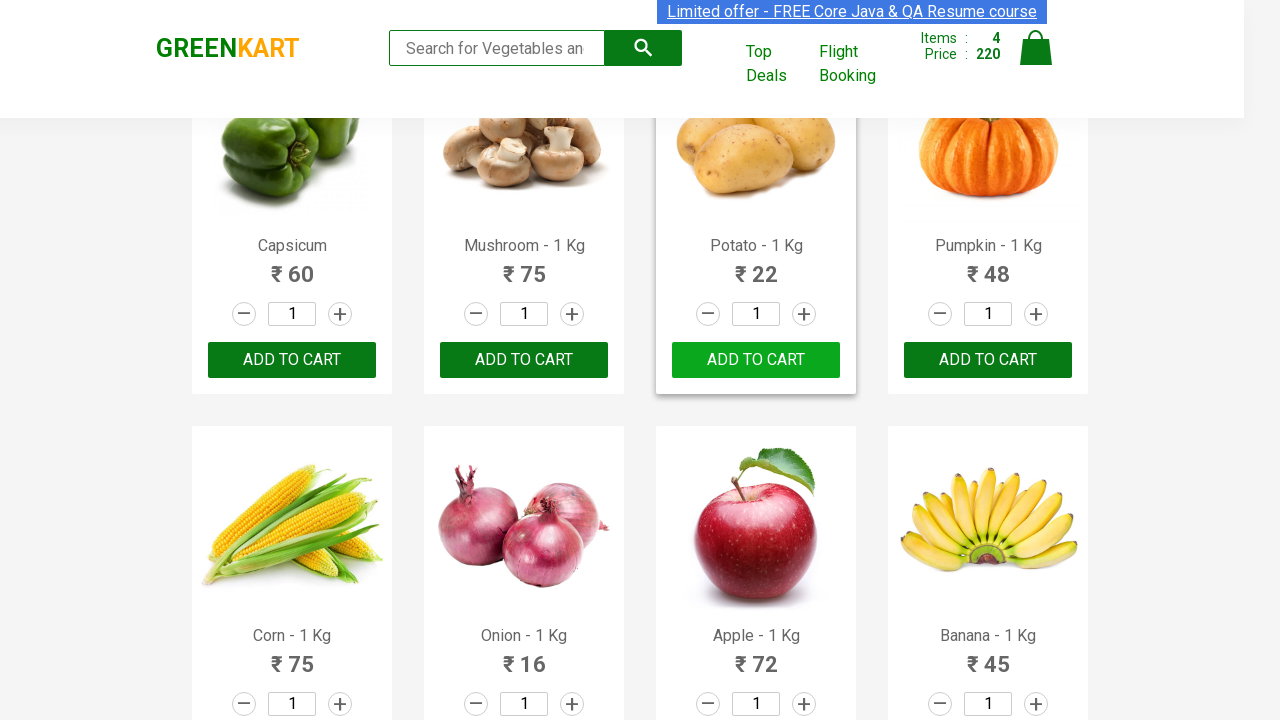

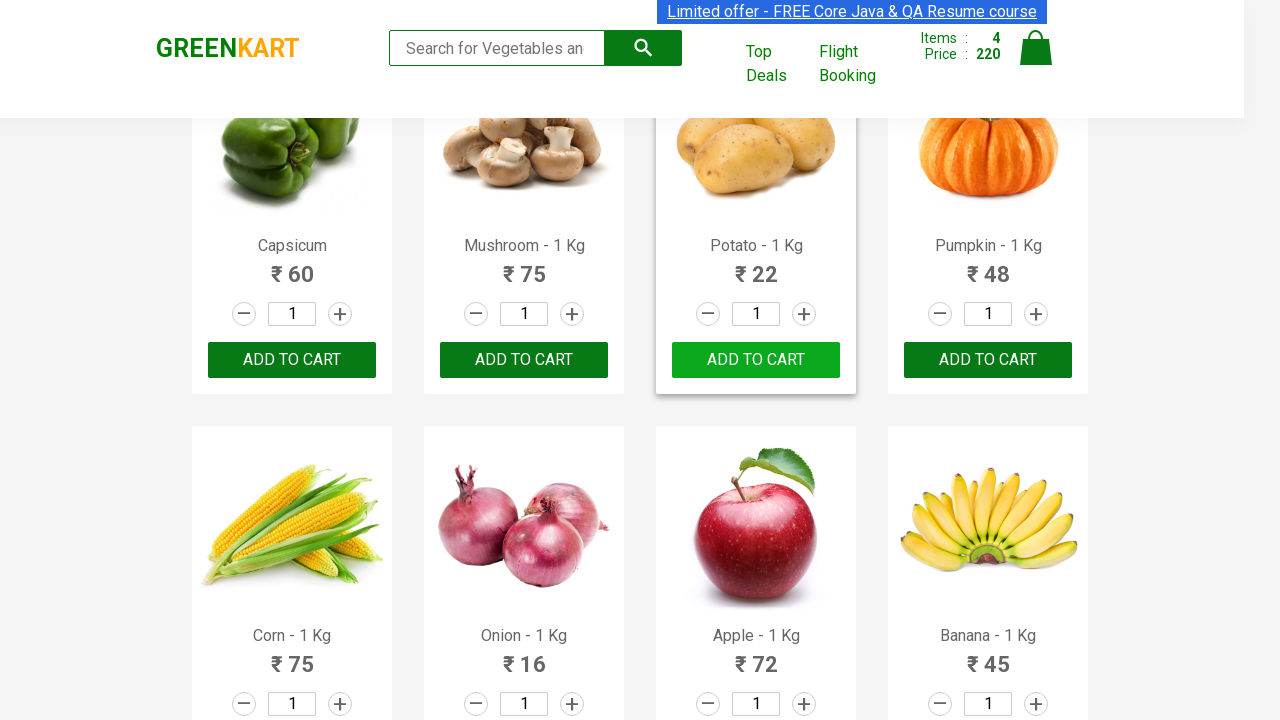